Tests navigation through all footer links by clicking each link and navigating back to the main page

Starting URL: https://naveenautomationlabs.com/opencart/

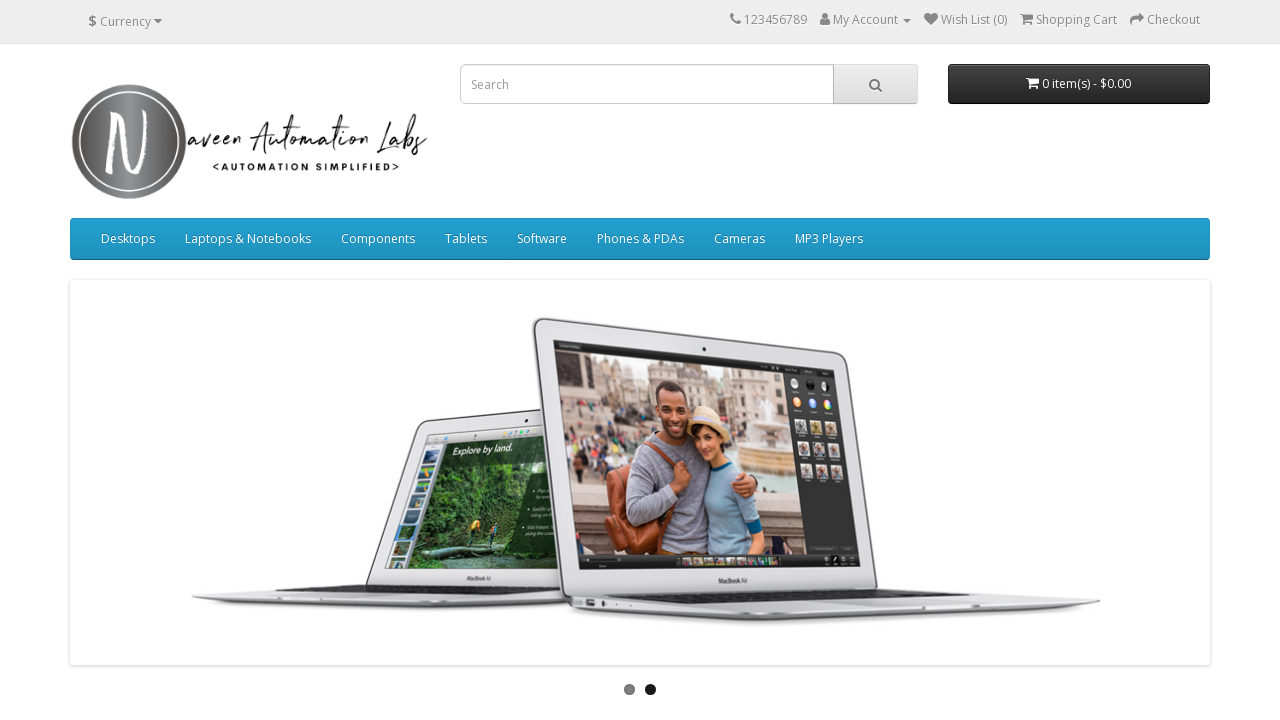

Retrieved all footer links from the page
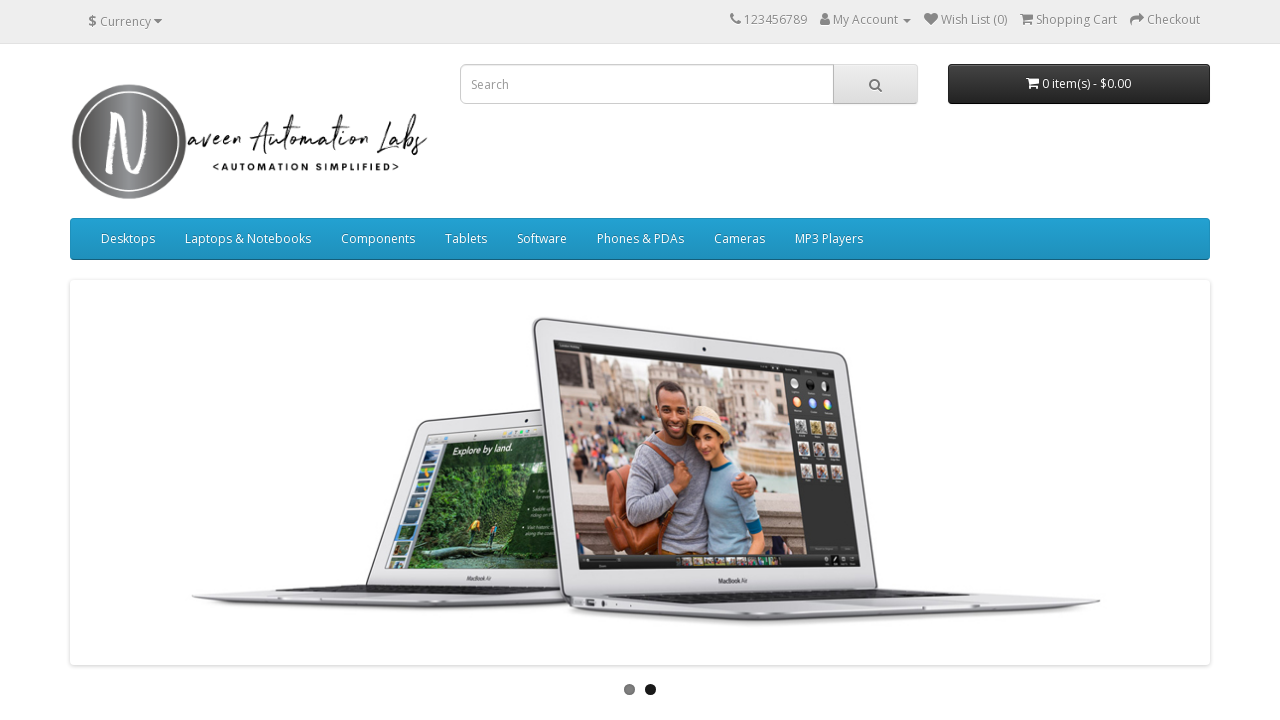

Found 16 footer links to test
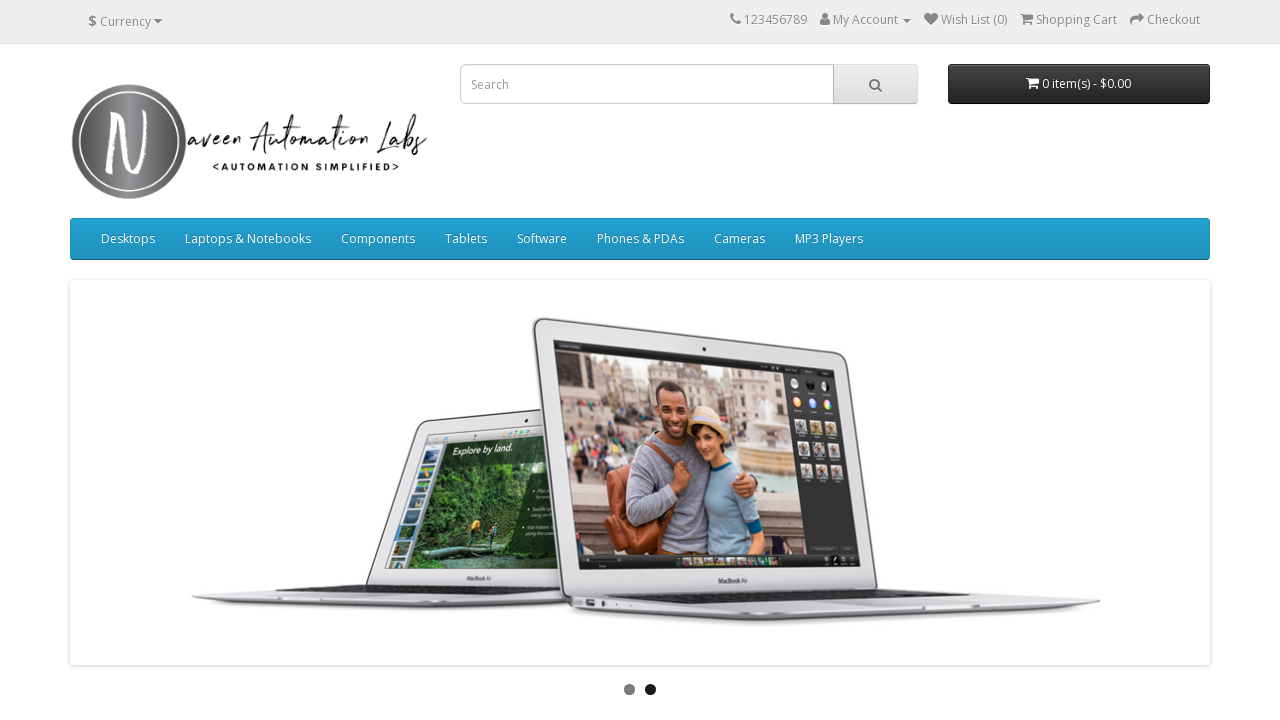

Re-fetched footer links (iteration 1/16)
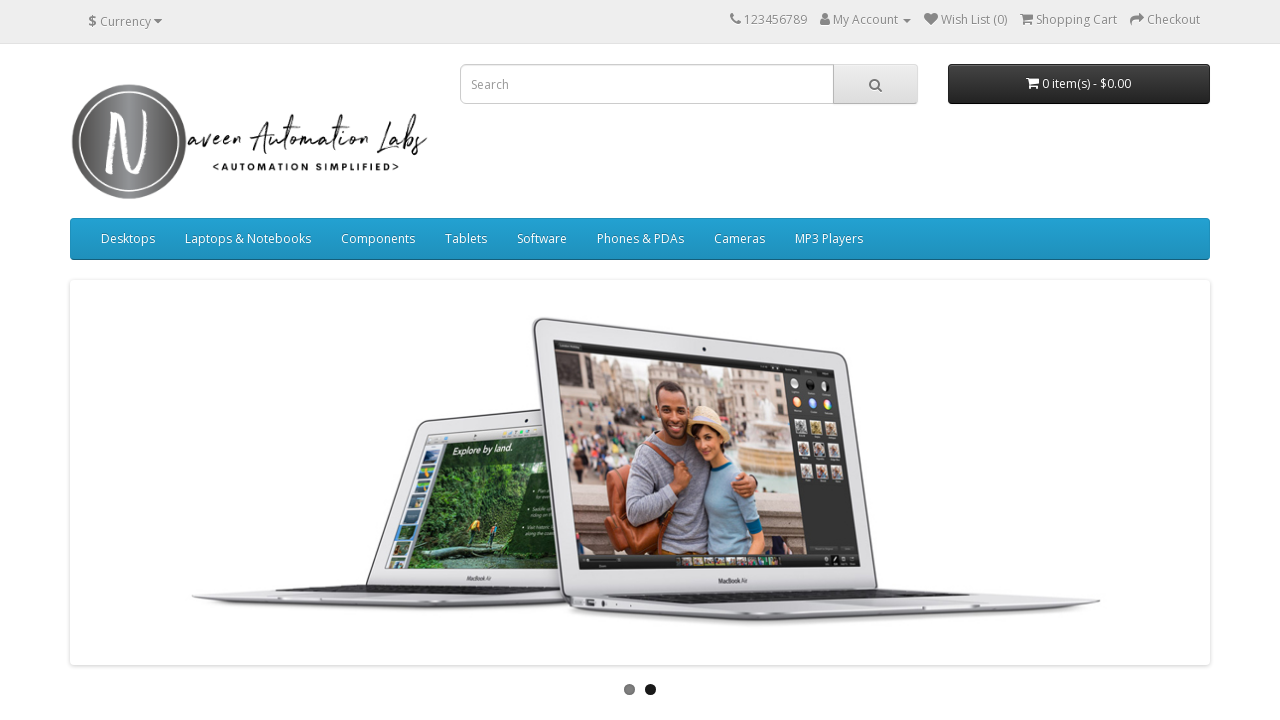

Clicked footer link 1 of 16 at (96, 549) on footer a >> nth=0
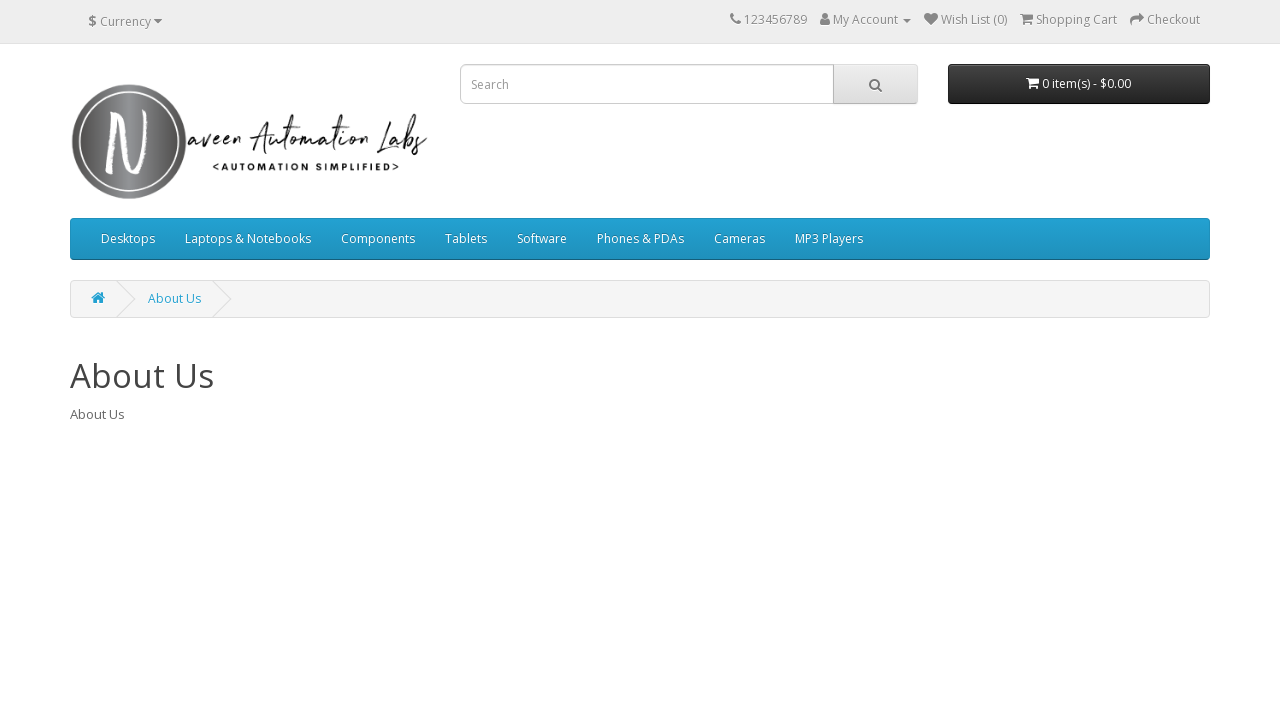

Navigated back to main page after clicking link 1
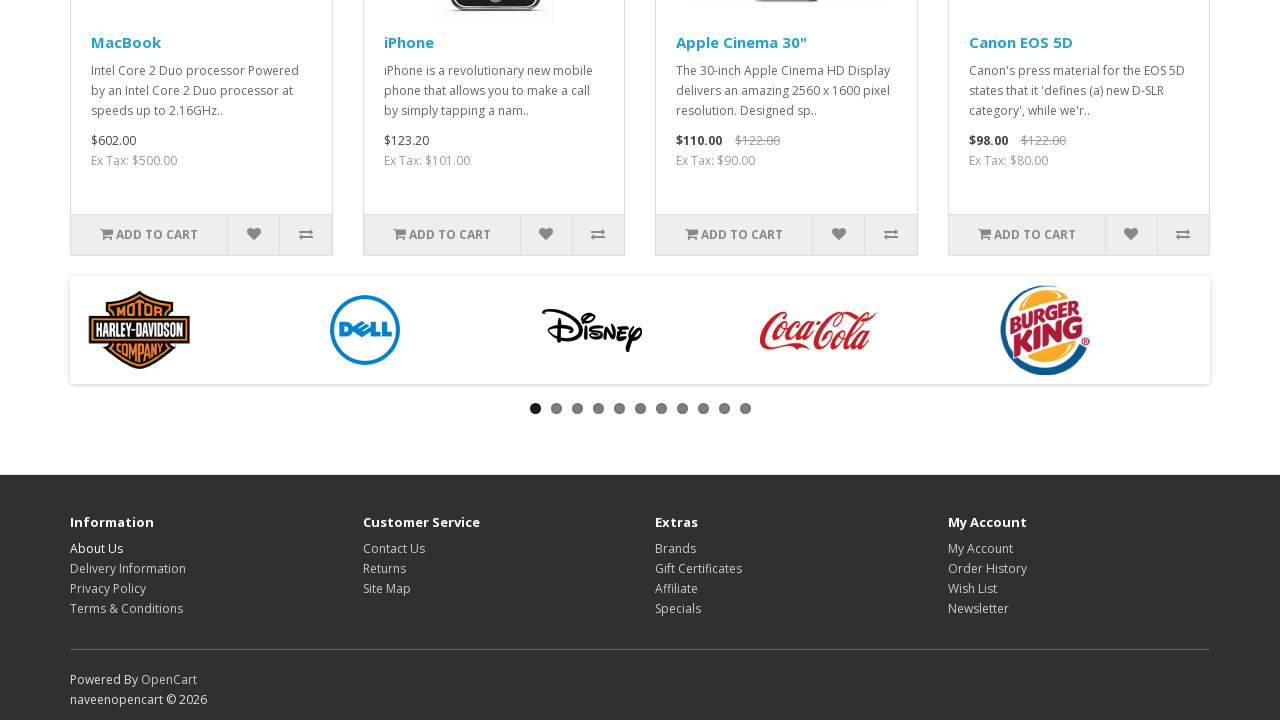

Waited for main page to load after navigation 1
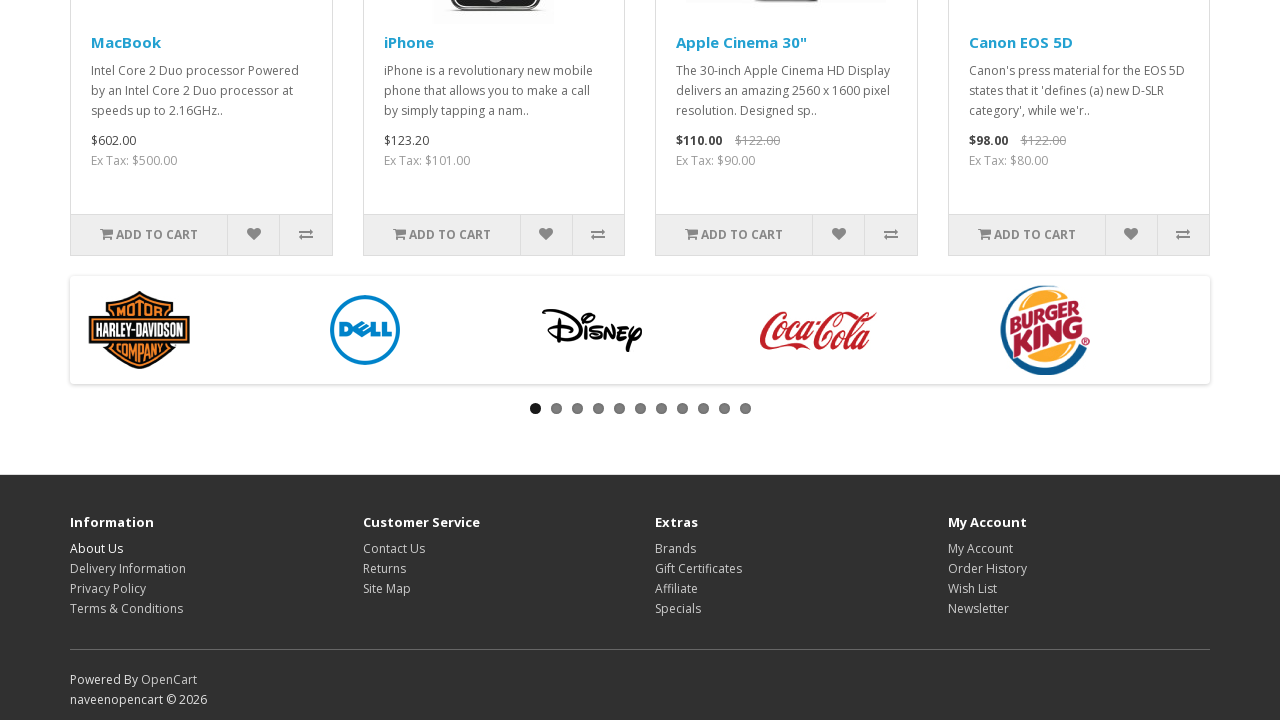

Re-fetched footer links (iteration 2/16)
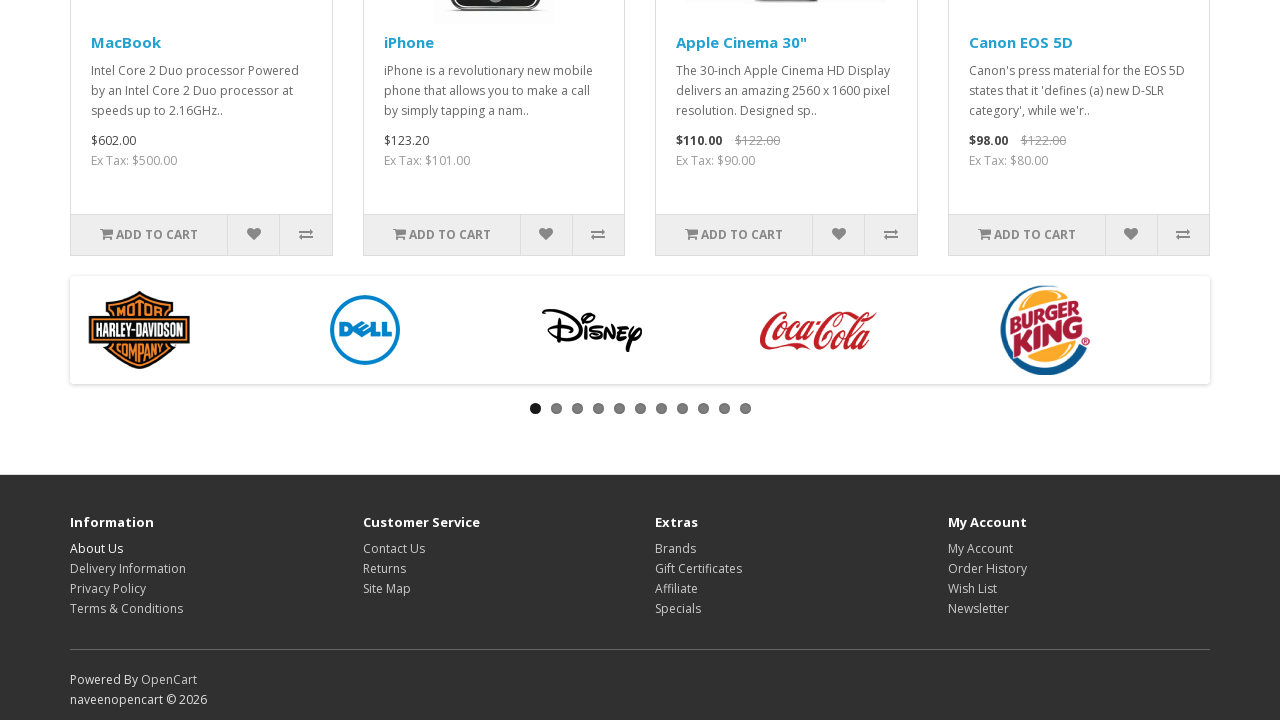

Clicked footer link 2 of 16 at (128, 569) on footer a >> nth=1
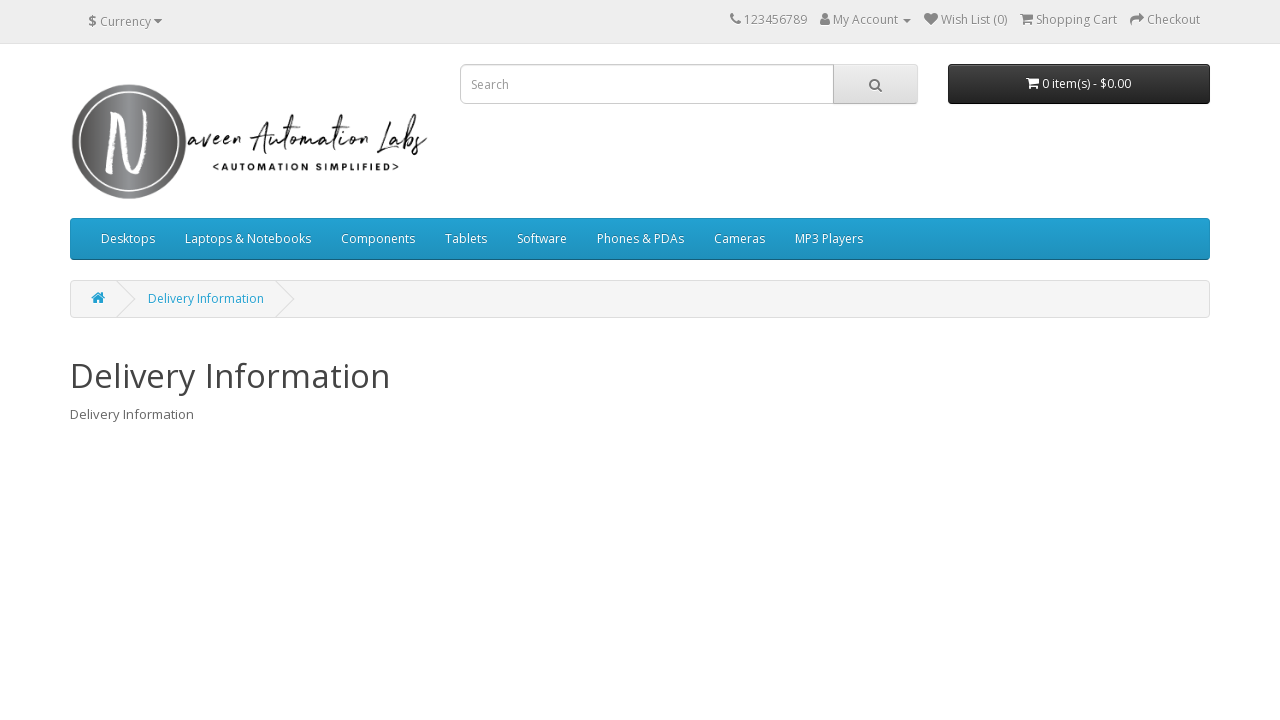

Navigated back to main page after clicking link 2
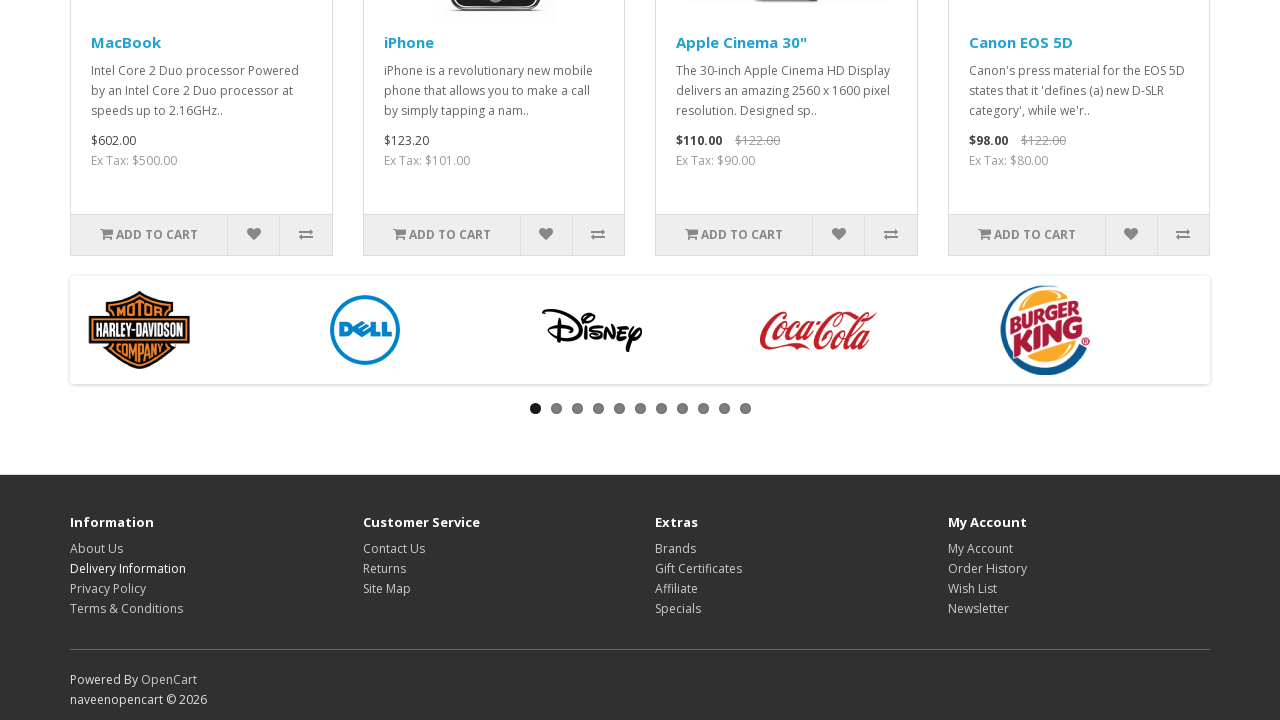

Waited for main page to load after navigation 2
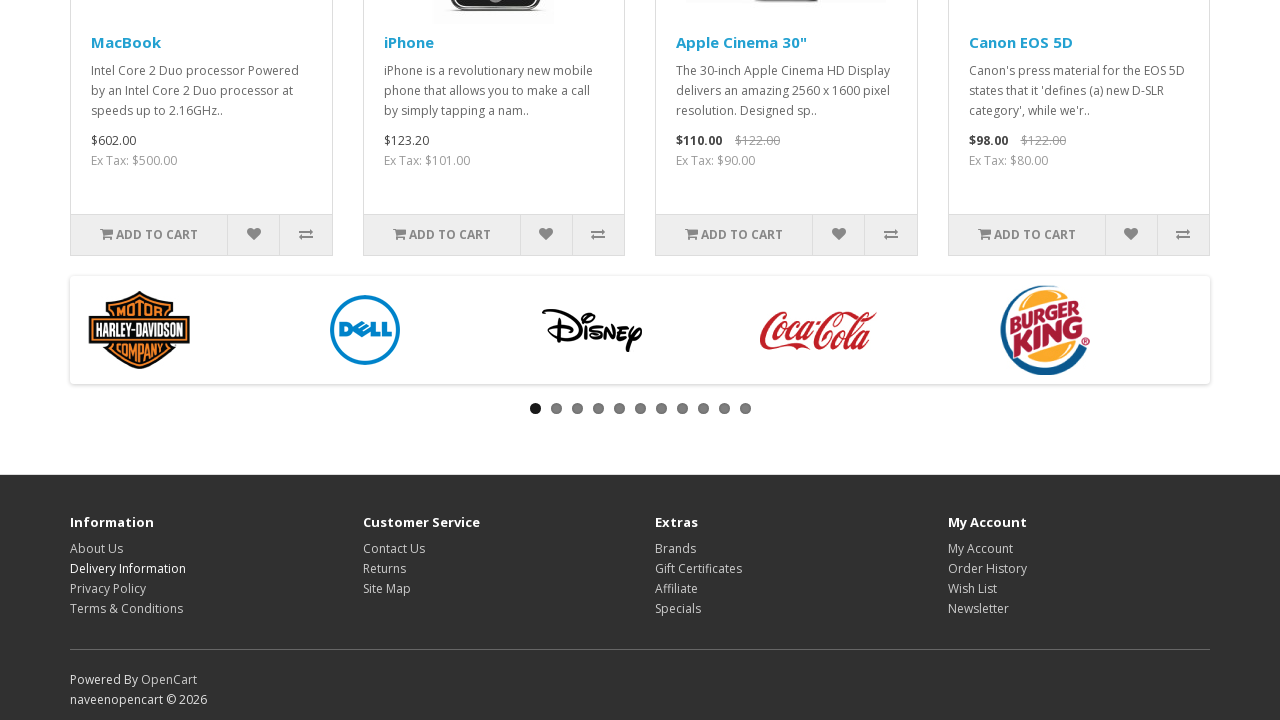

Re-fetched footer links (iteration 3/16)
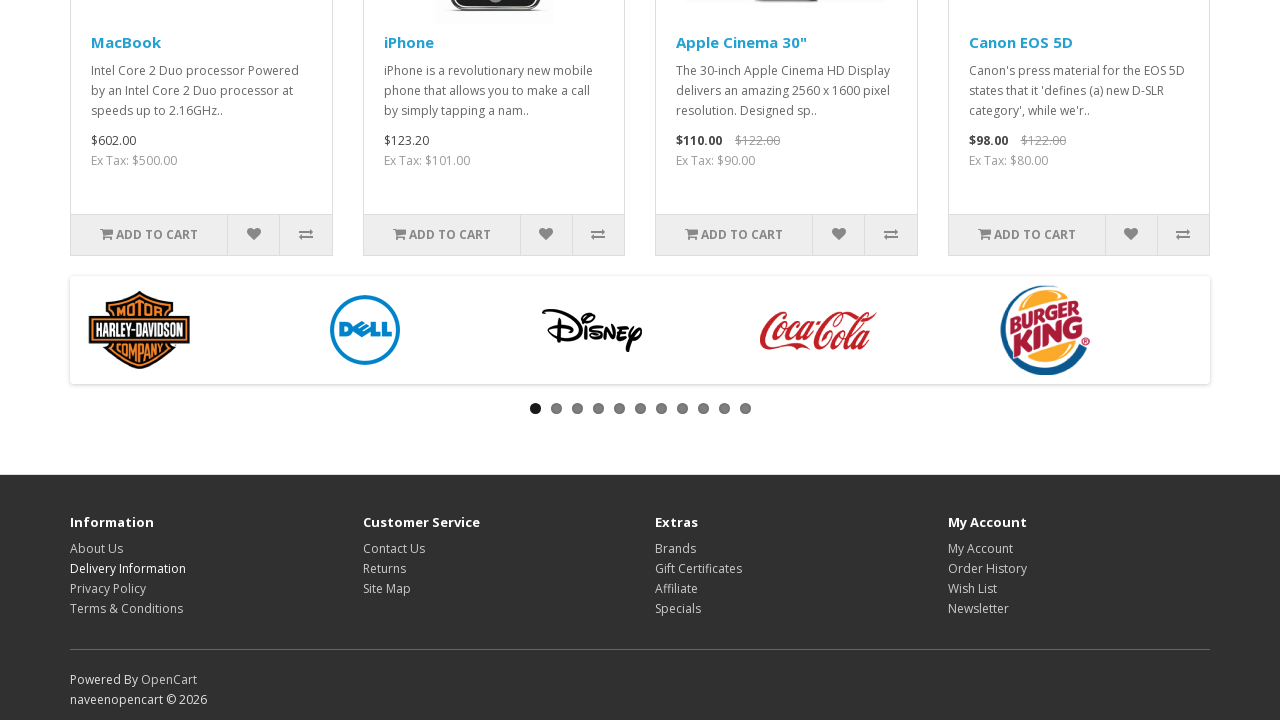

Clicked footer link 3 of 16 at (108, 589) on footer a >> nth=2
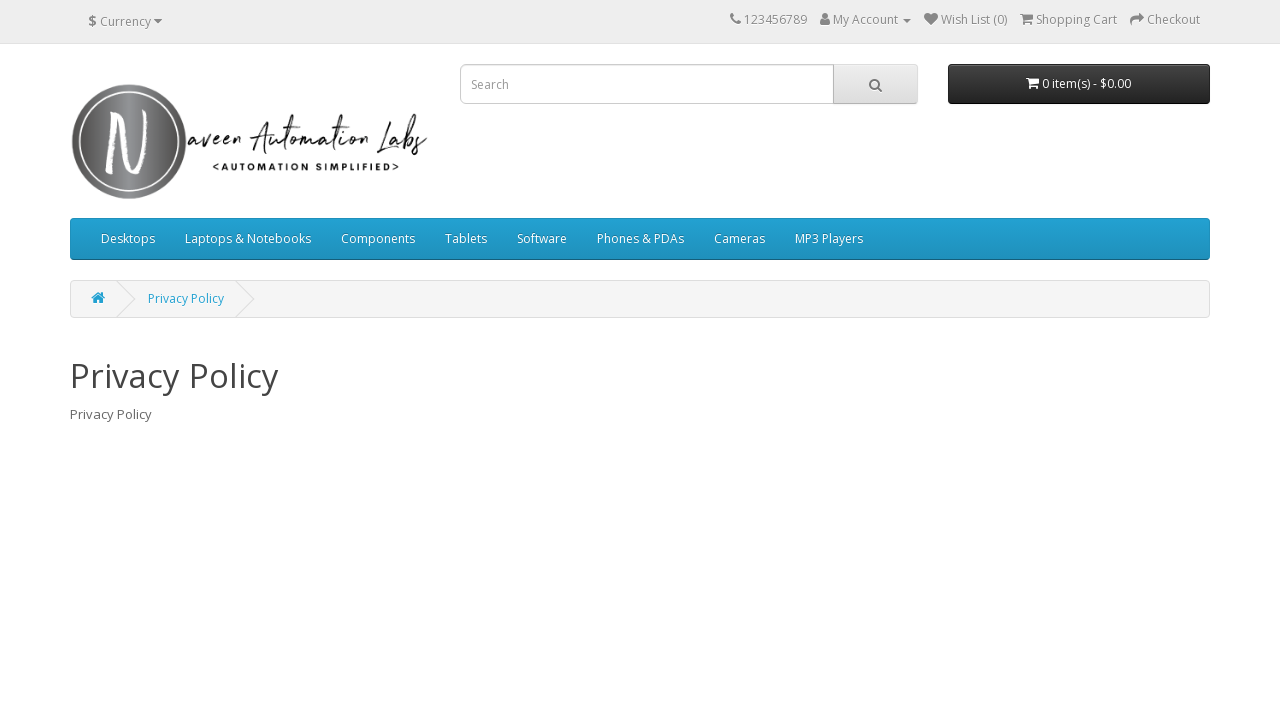

Navigated back to main page after clicking link 3
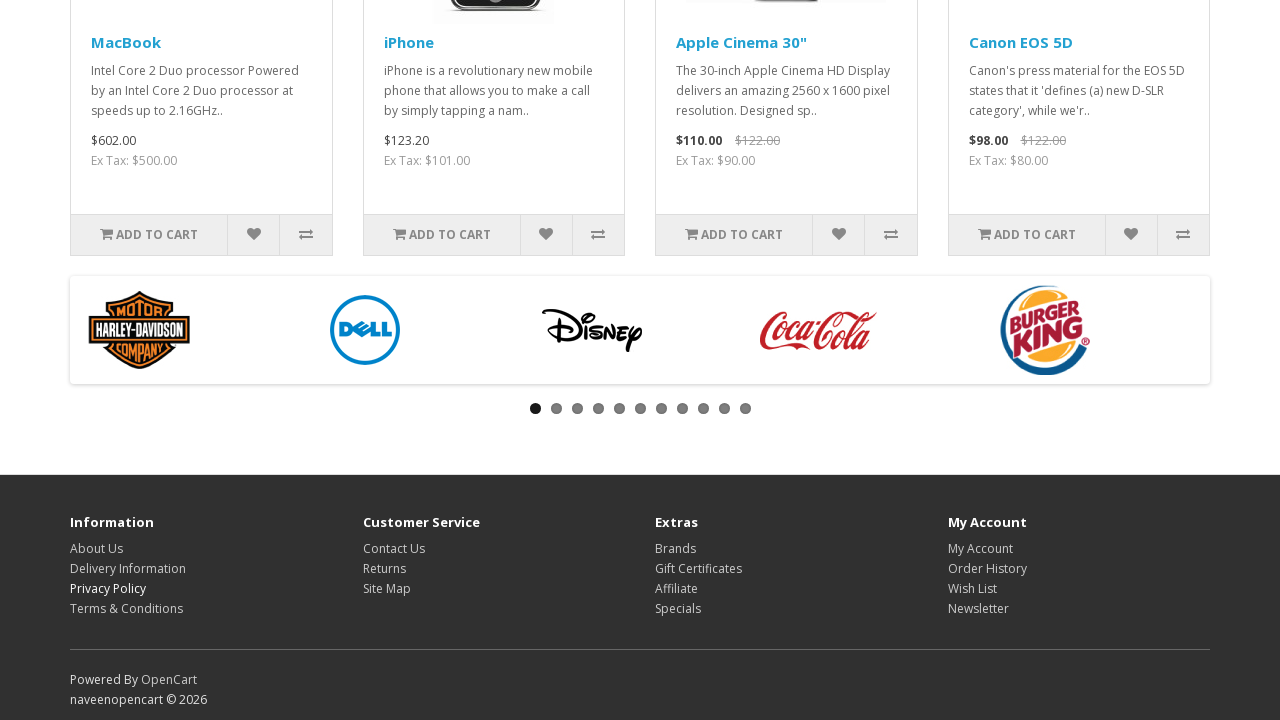

Waited for main page to load after navigation 3
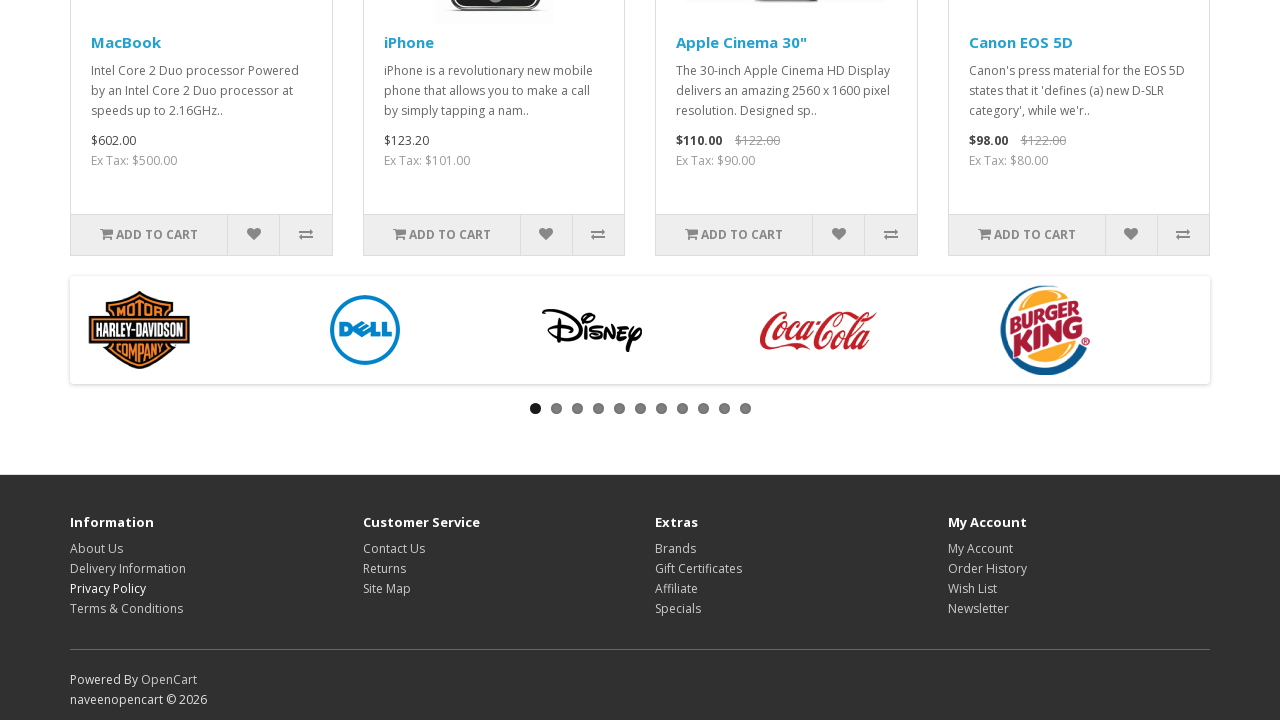

Re-fetched footer links (iteration 4/16)
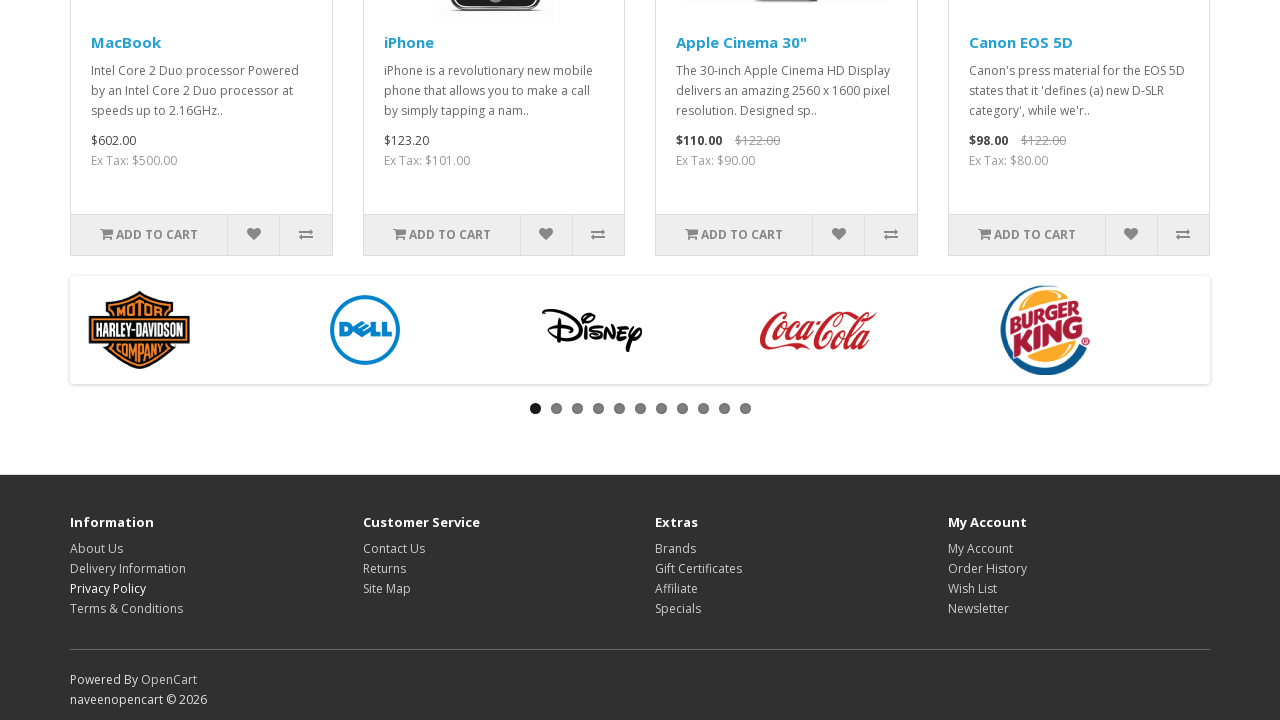

Clicked footer link 4 of 16 at (126, 609) on footer a >> nth=3
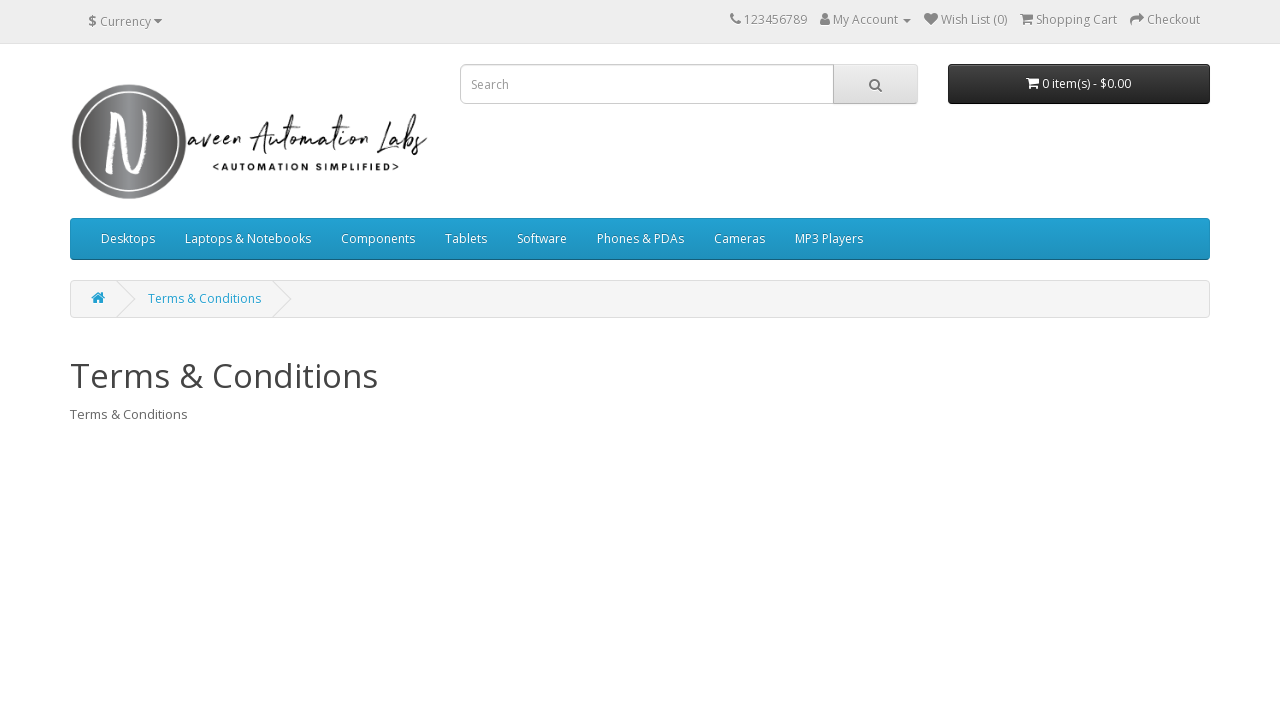

Navigated back to main page after clicking link 4
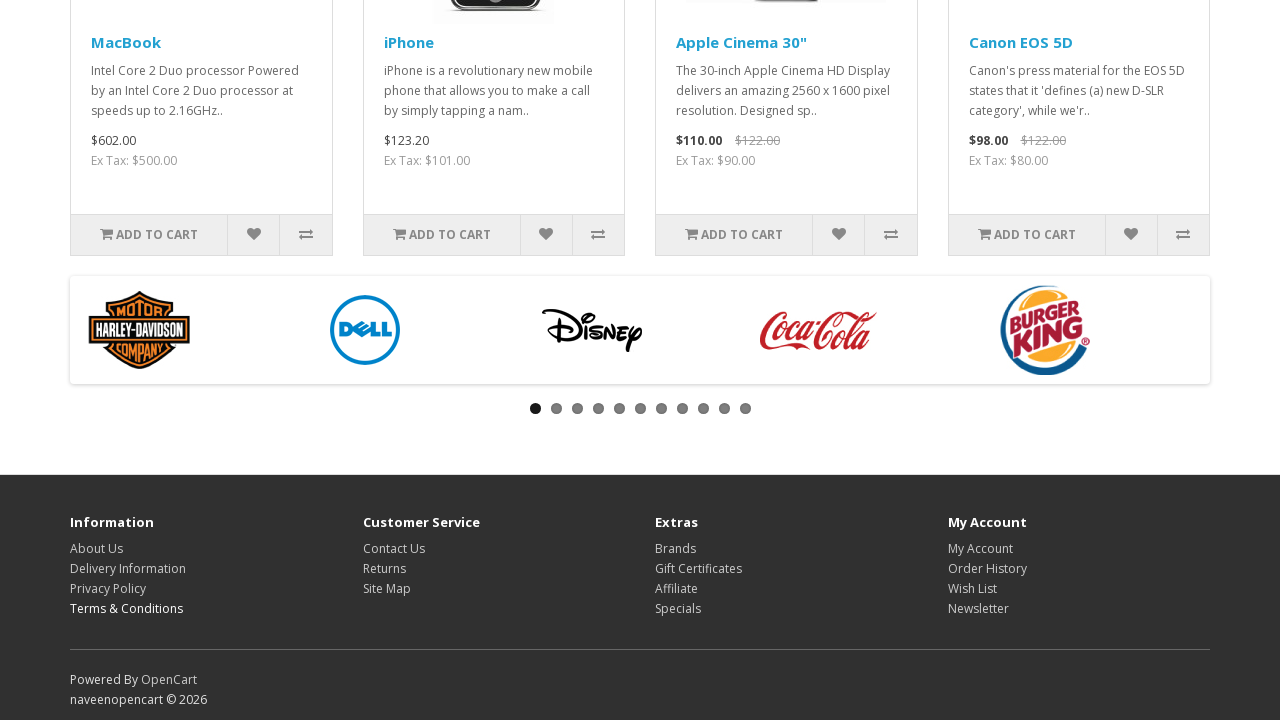

Waited for main page to load after navigation 4
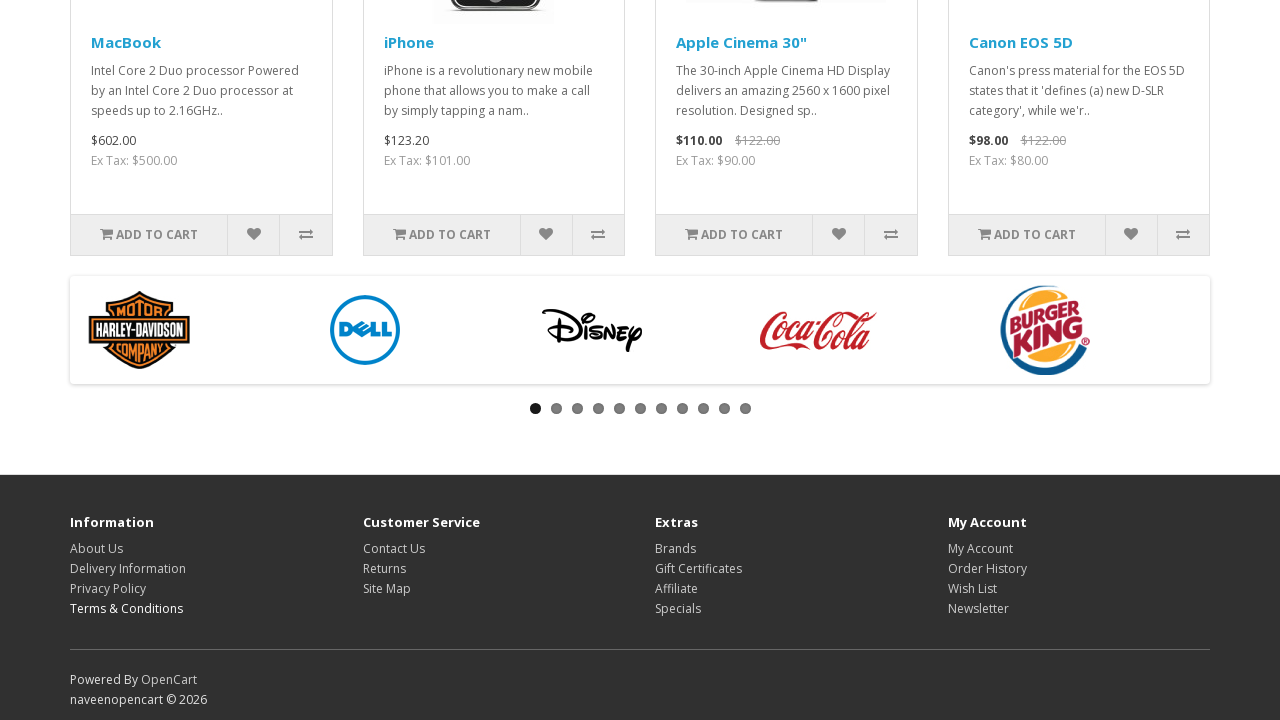

Re-fetched footer links (iteration 5/16)
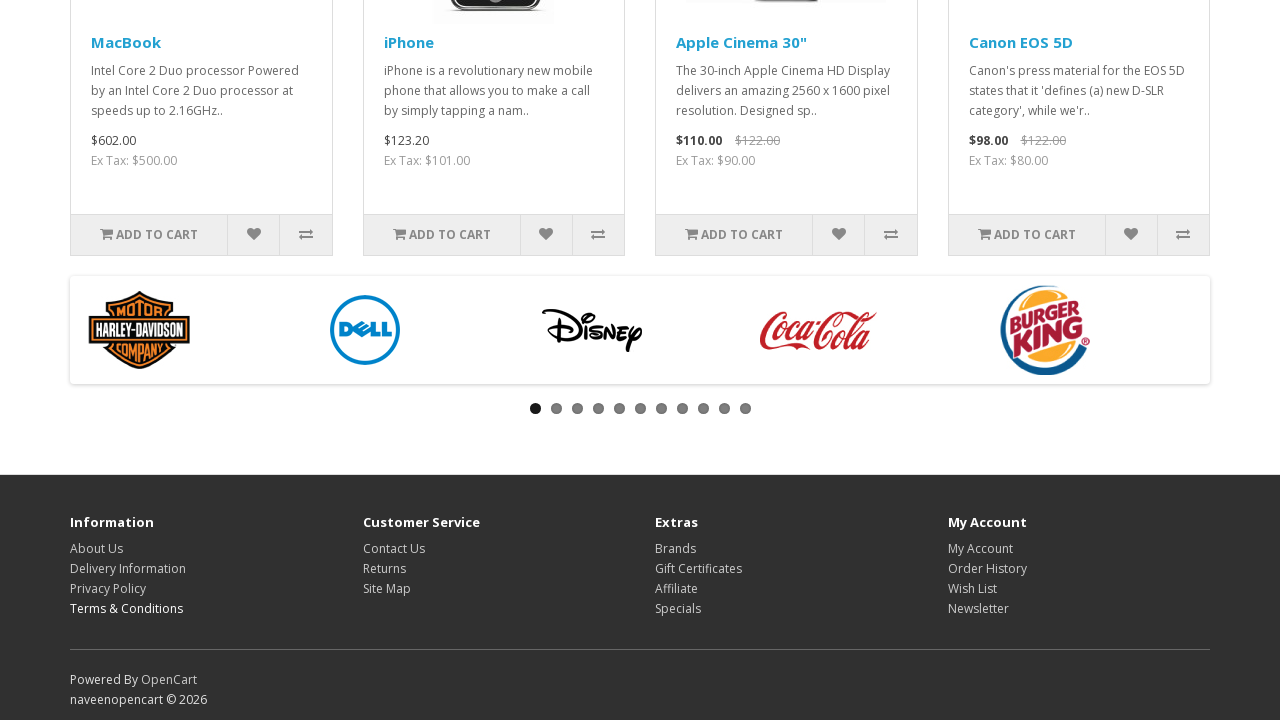

Clicked footer link 5 of 16 at (394, 549) on footer a >> nth=4
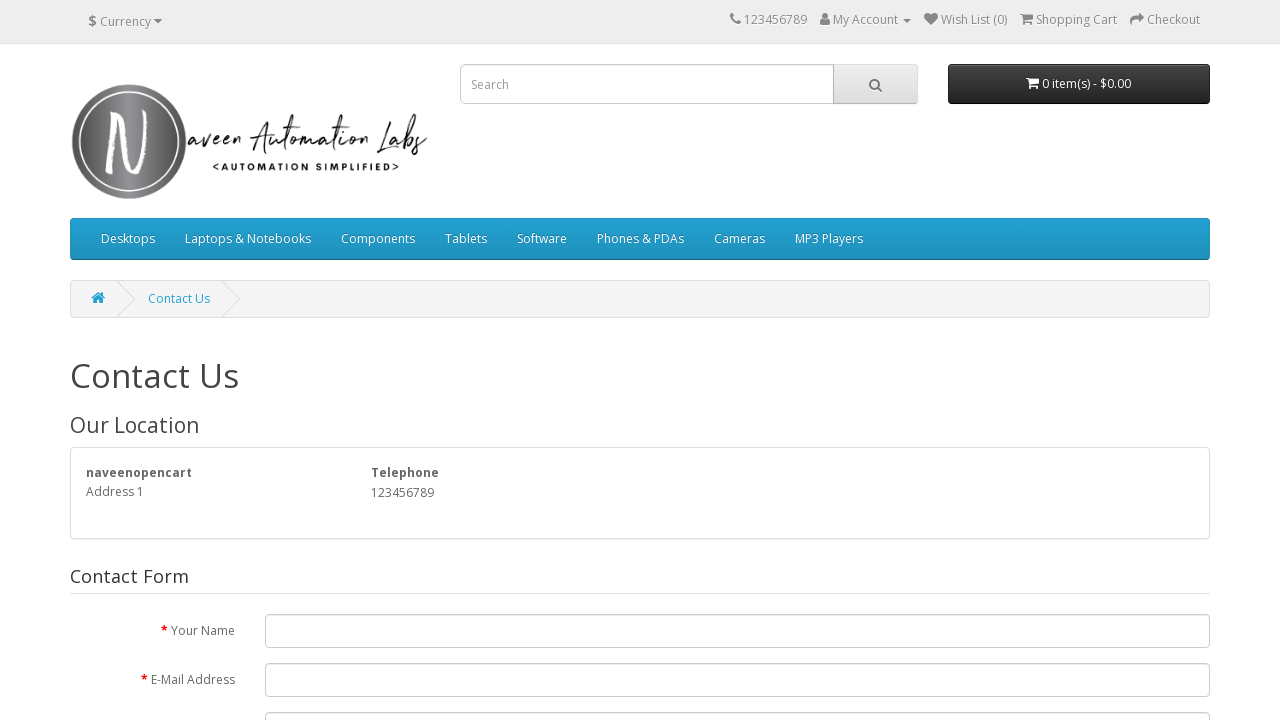

Navigated back to main page after clicking link 5
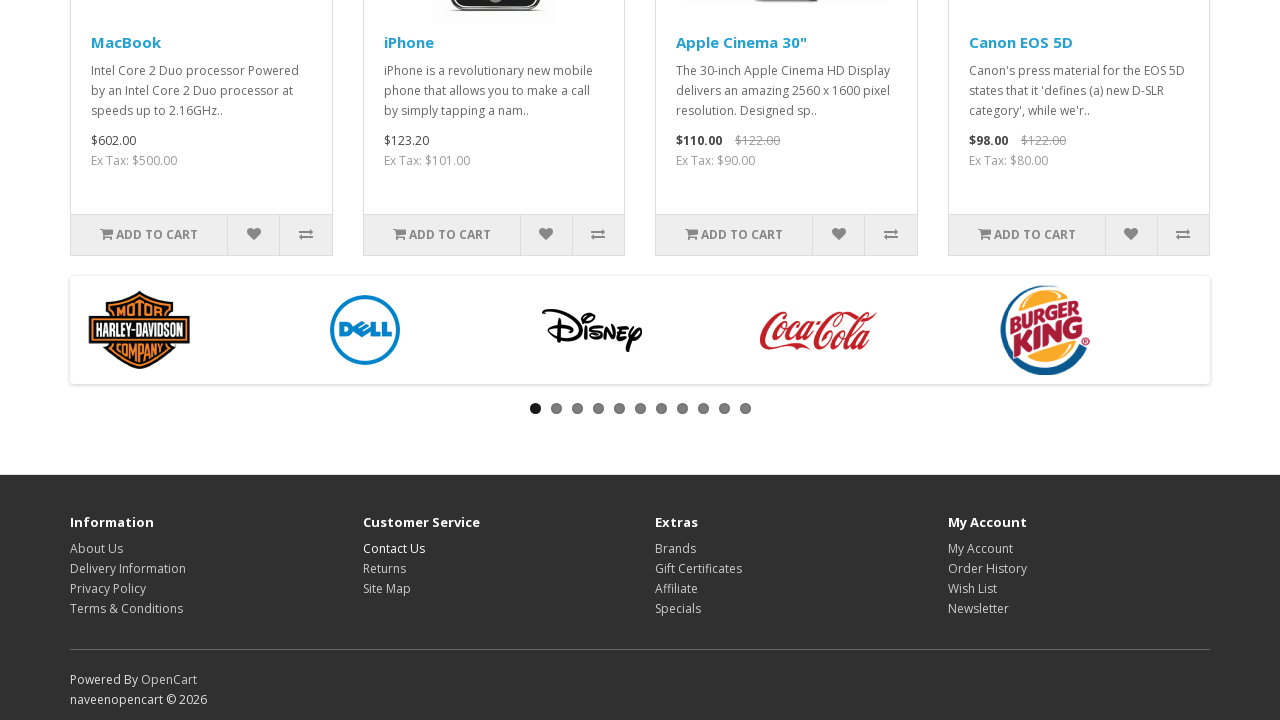

Waited for main page to load after navigation 5
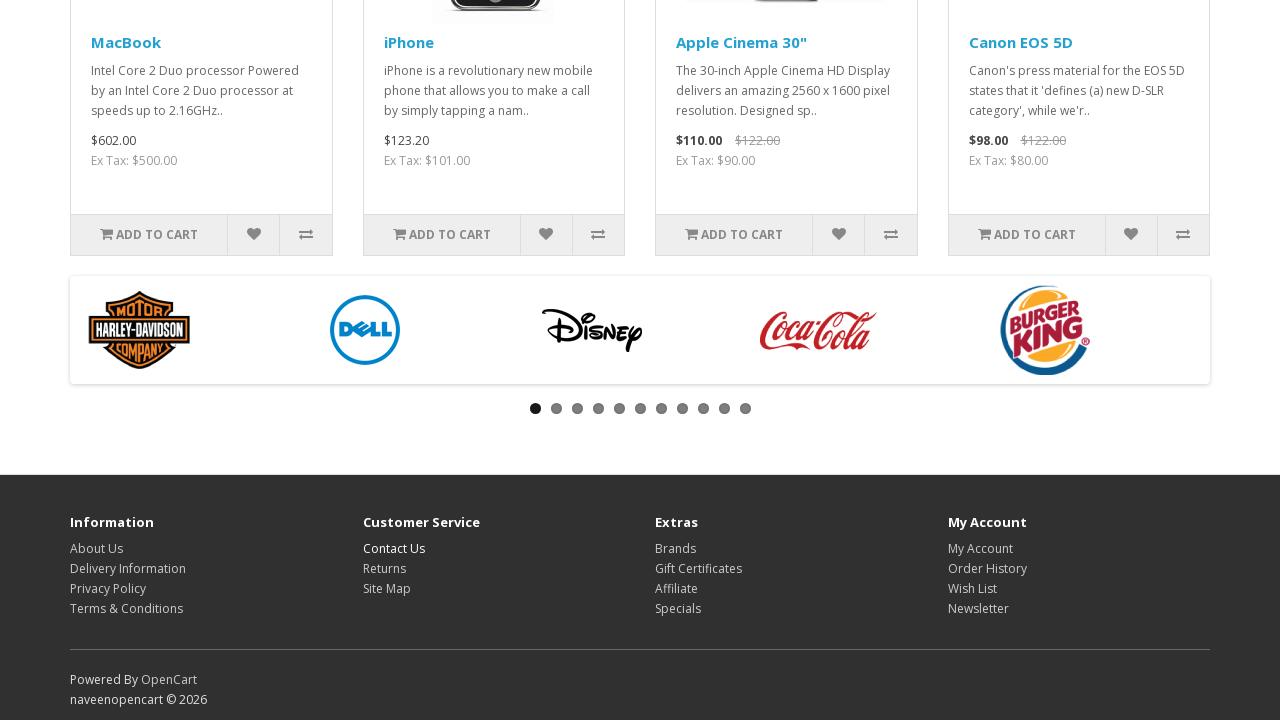

Re-fetched footer links (iteration 6/16)
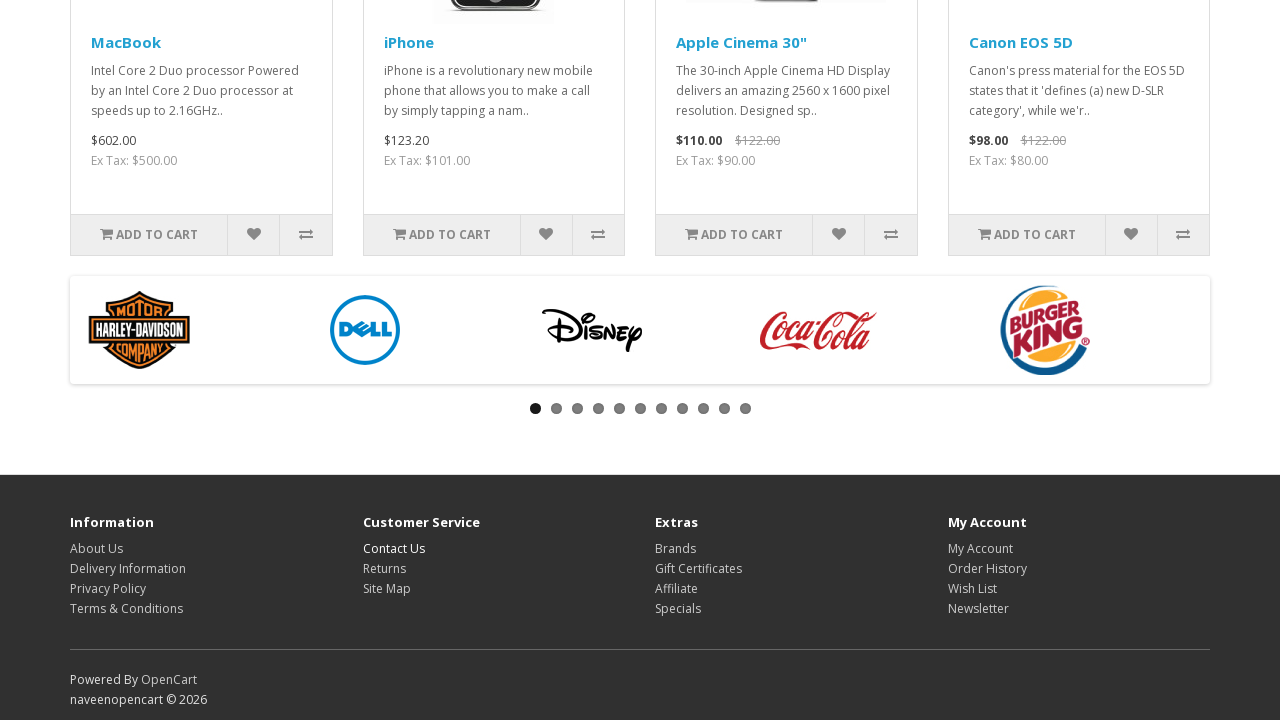

Clicked footer link 6 of 16 at (384, 569) on footer a >> nth=5
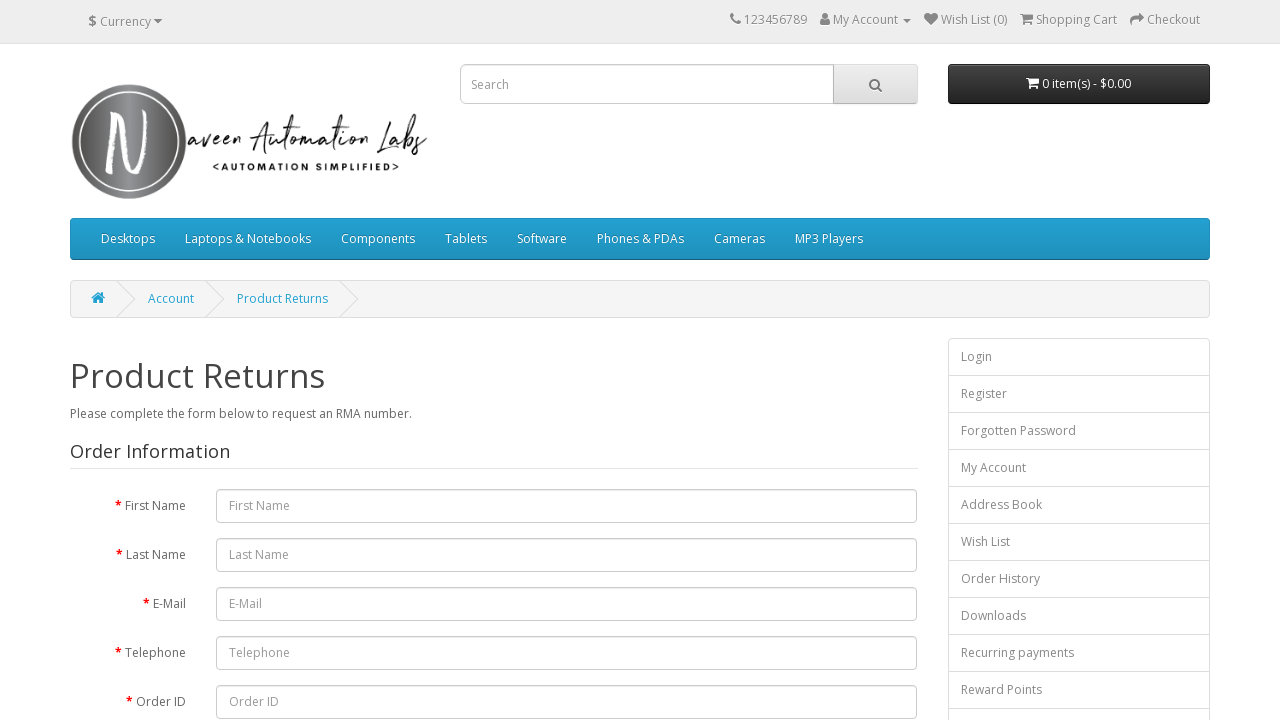

Navigated back to main page after clicking link 6
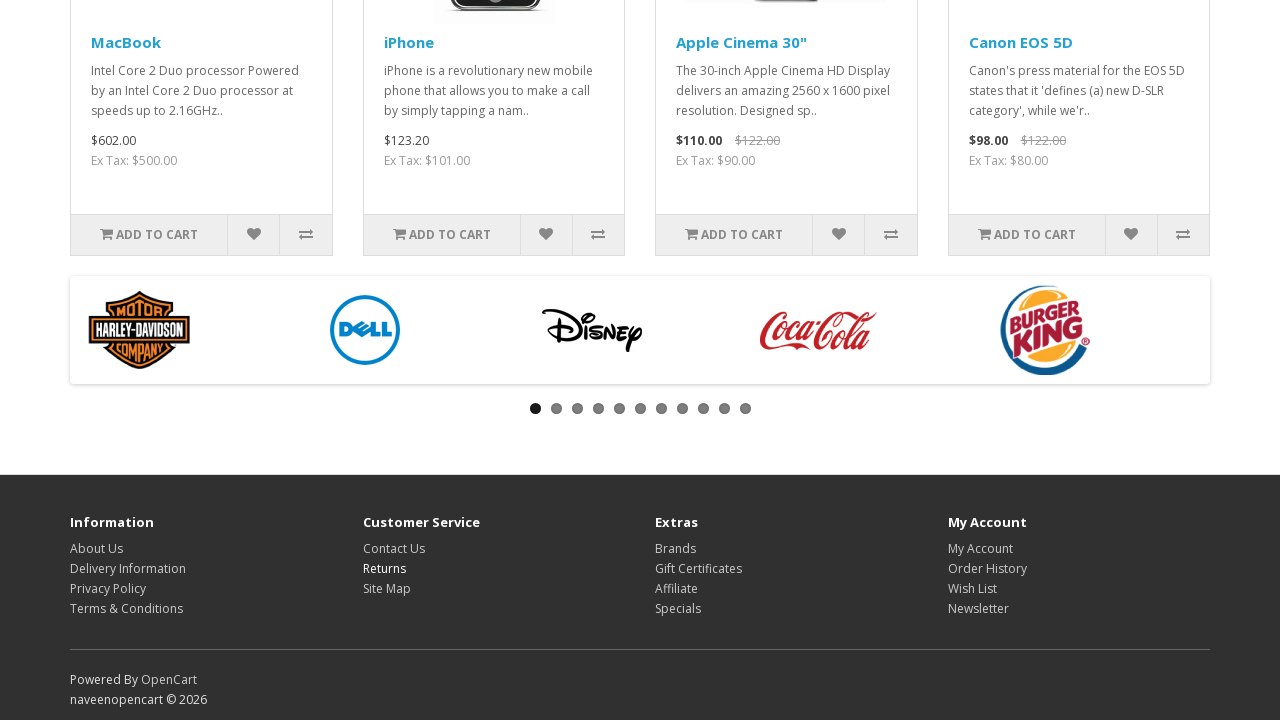

Waited for main page to load after navigation 6
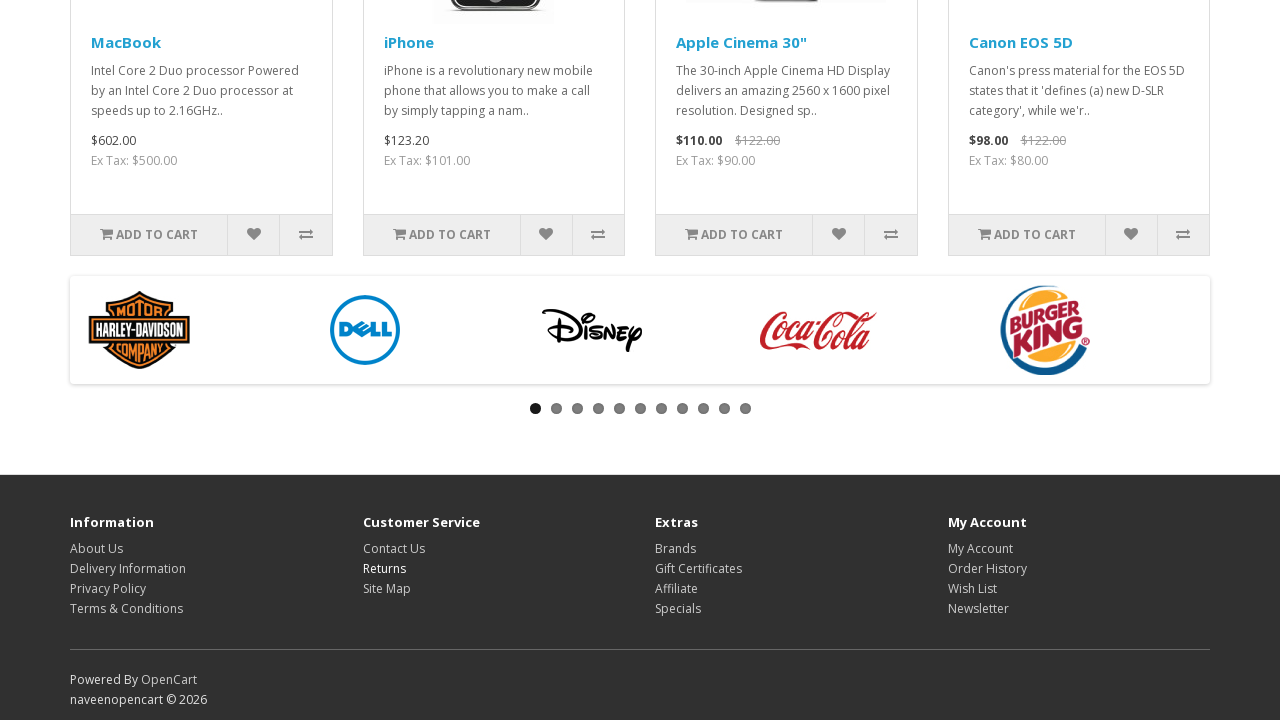

Re-fetched footer links (iteration 7/16)
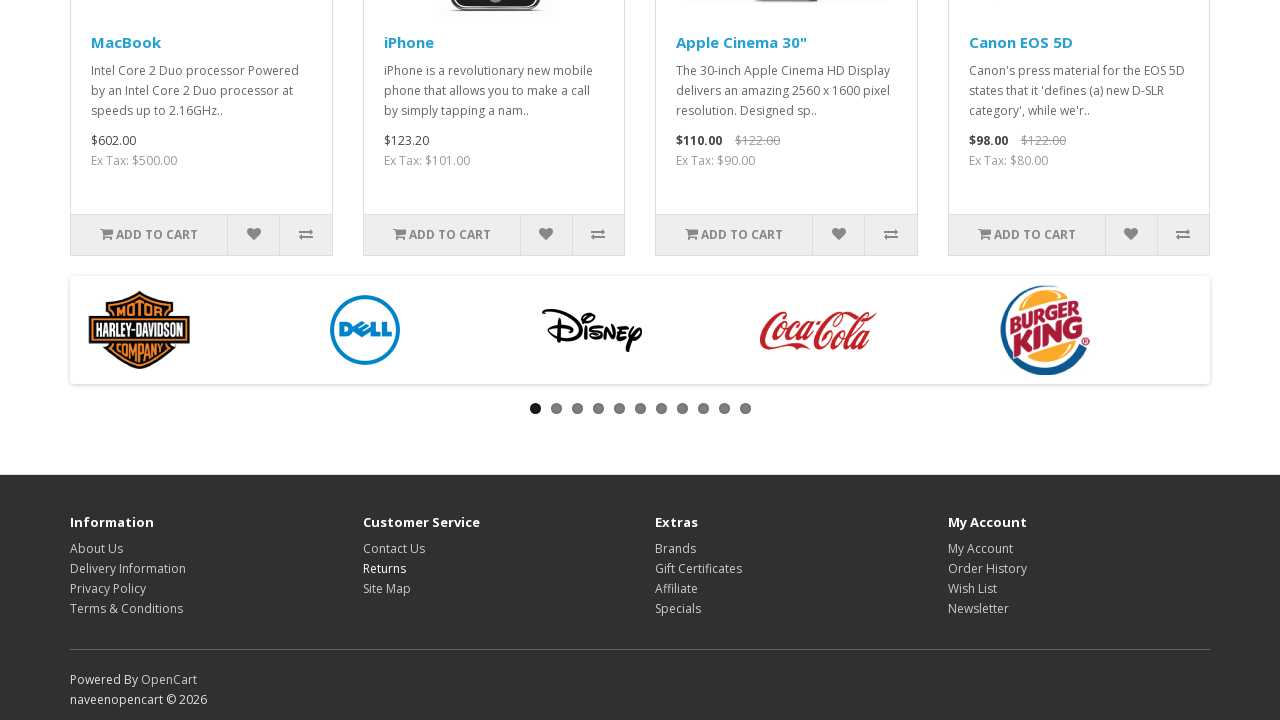

Clicked footer link 7 of 16 at (386, 589) on footer a >> nth=6
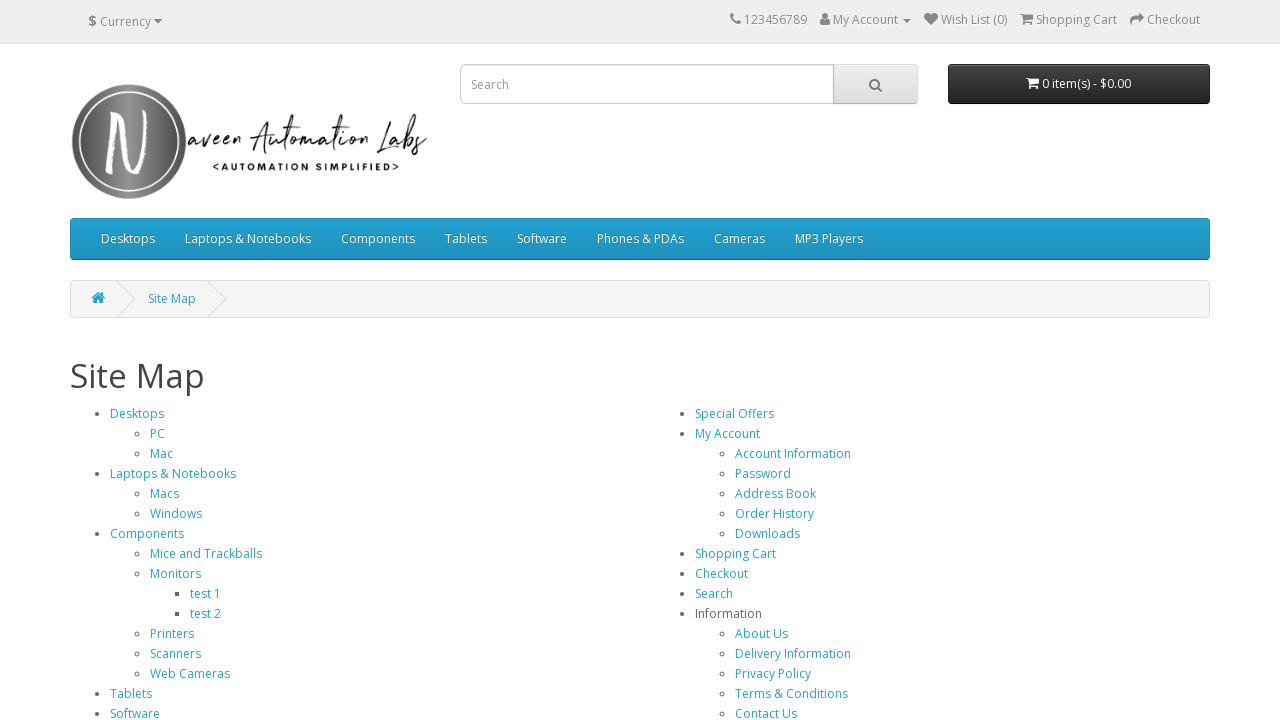

Navigated back to main page after clicking link 7
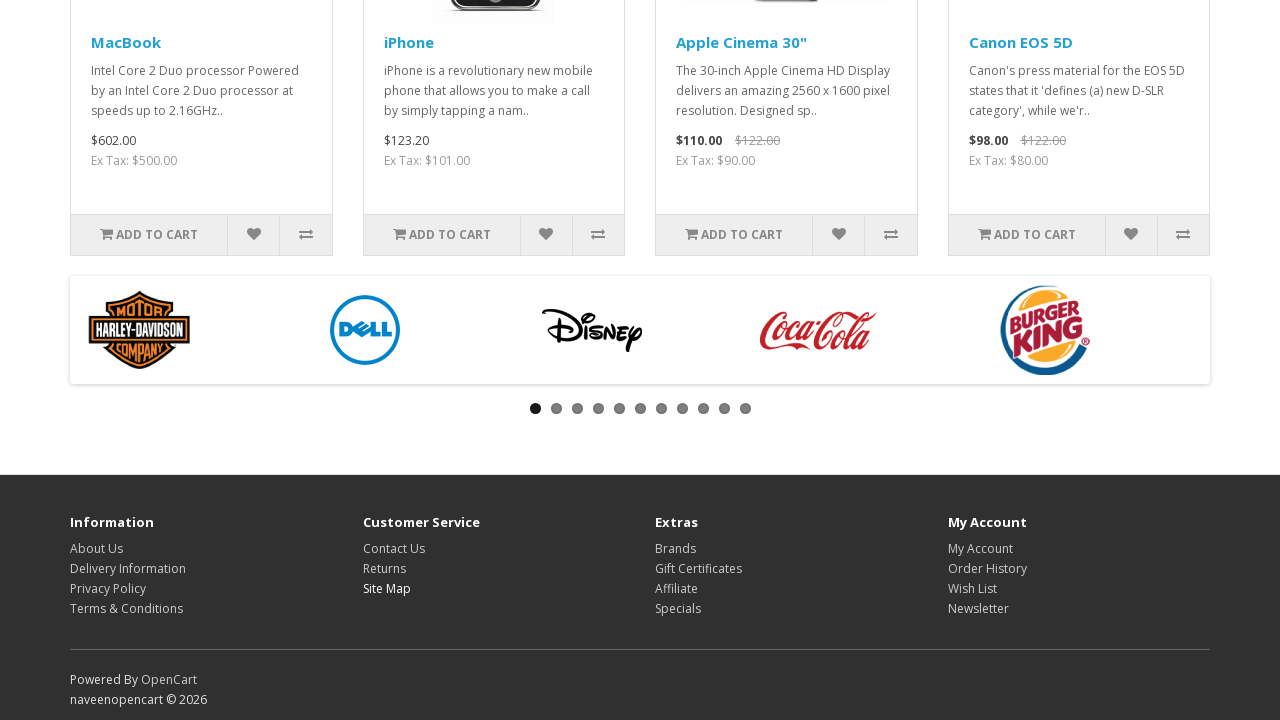

Waited for main page to load after navigation 7
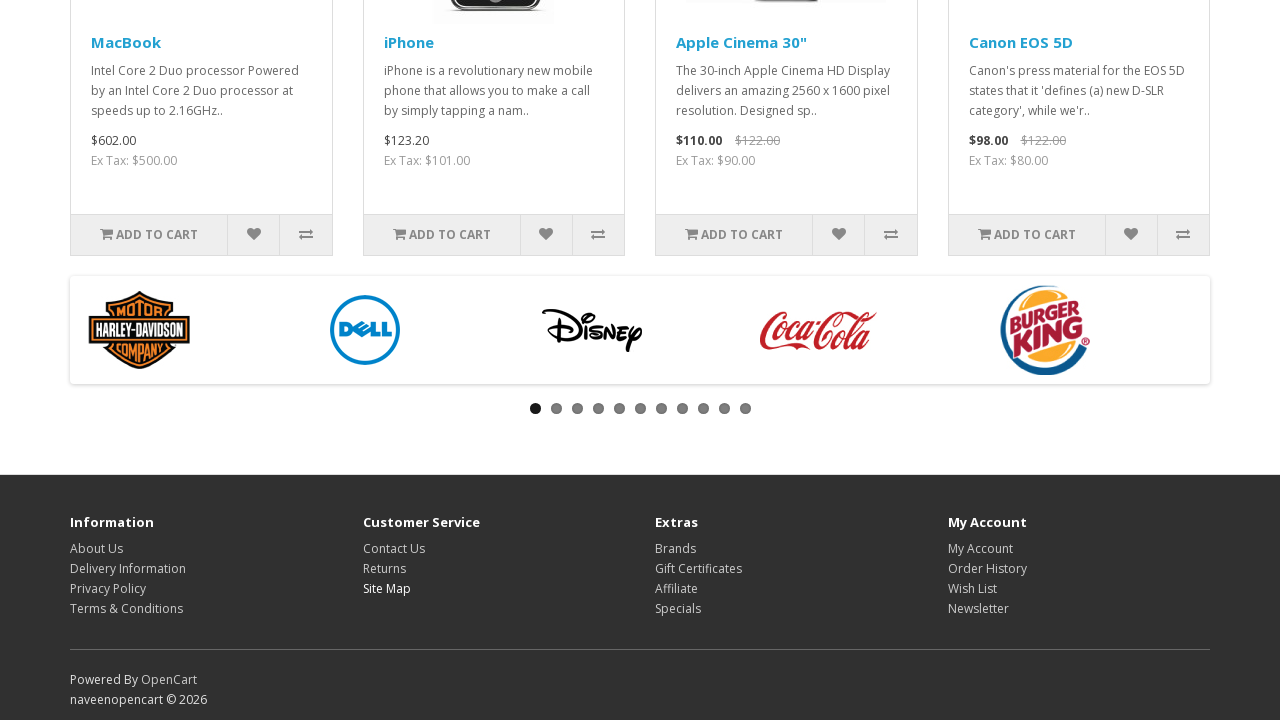

Re-fetched footer links (iteration 8/16)
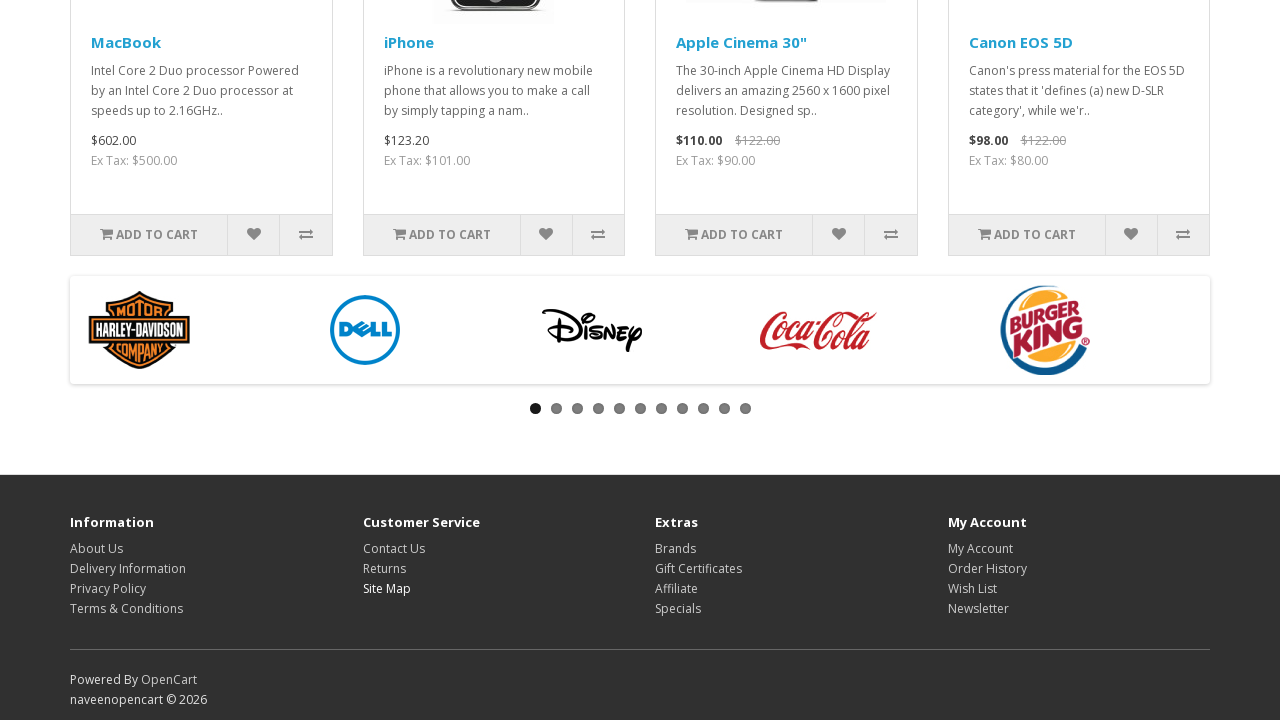

Clicked footer link 8 of 16 at (676, 549) on footer a >> nth=7
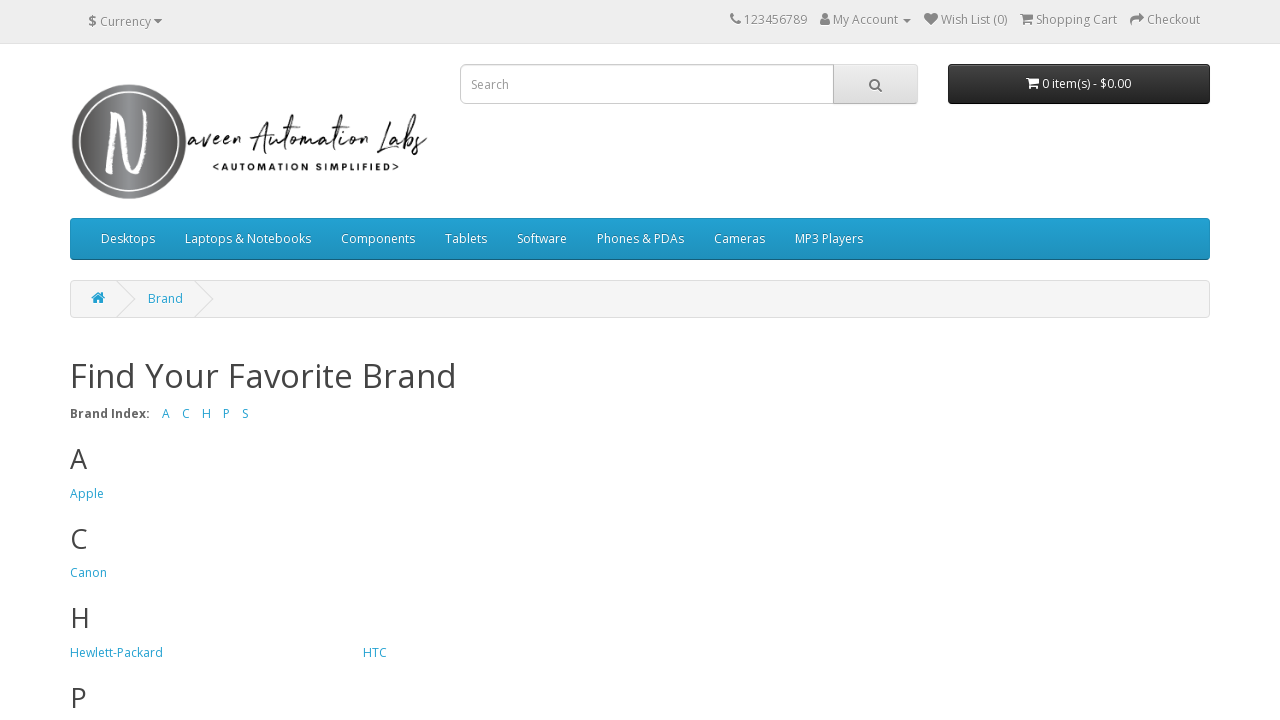

Navigated back to main page after clicking link 8
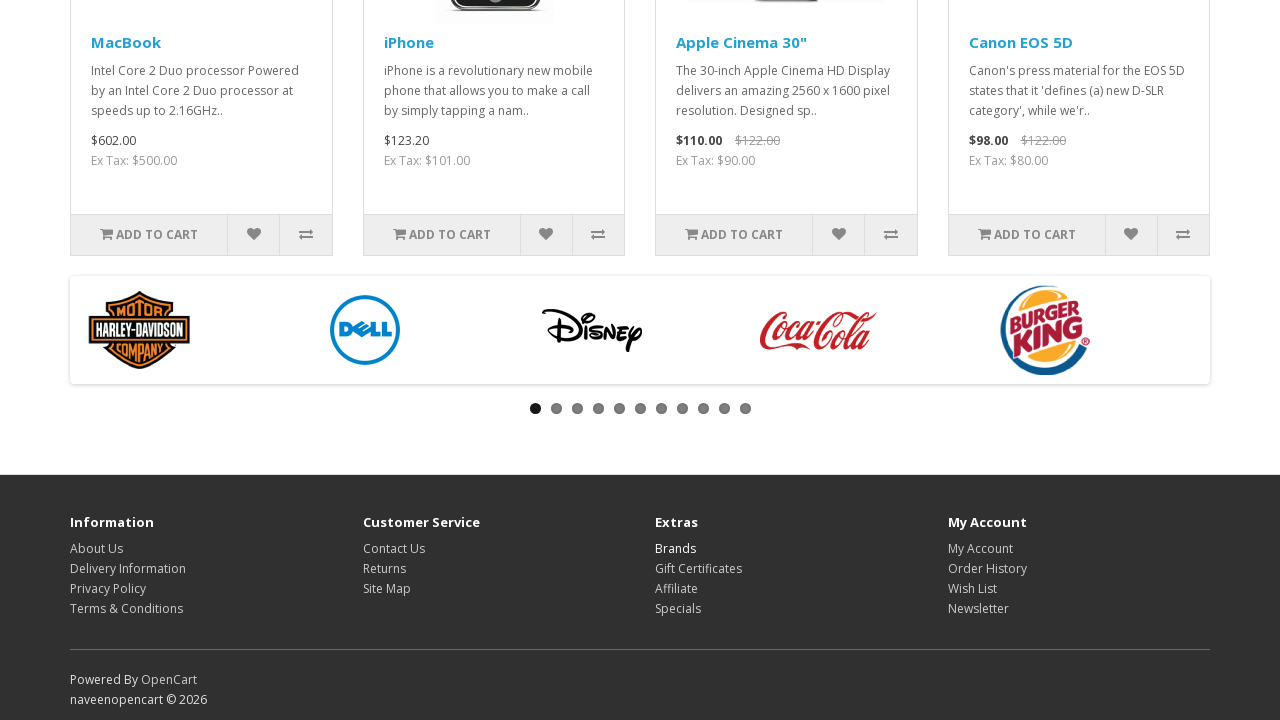

Waited for main page to load after navigation 8
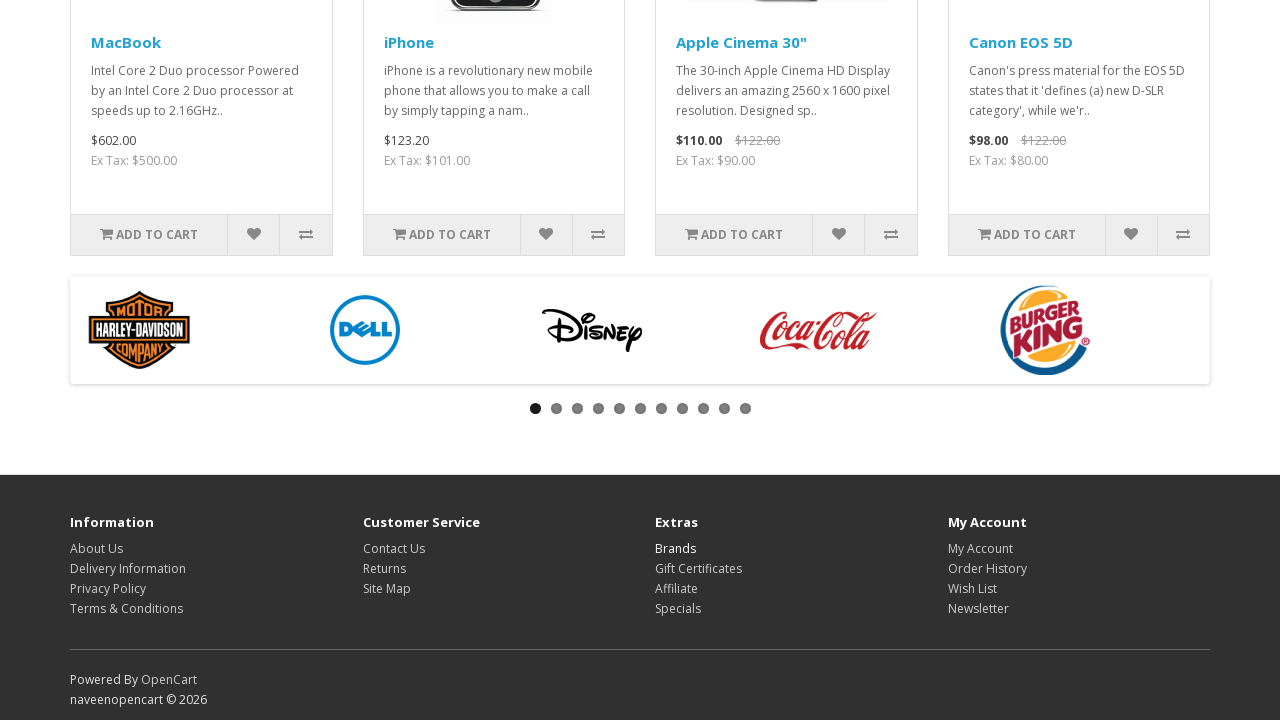

Re-fetched footer links (iteration 9/16)
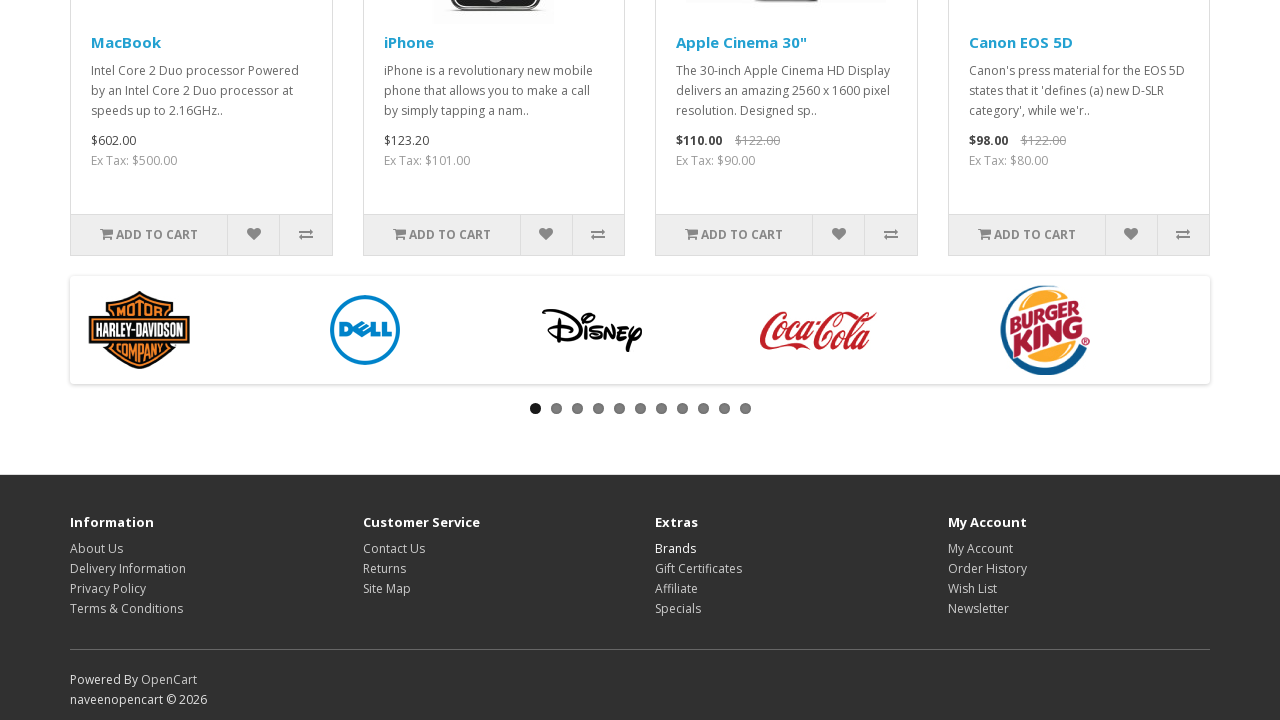

Clicked footer link 9 of 16 at (698, 569) on footer a >> nth=8
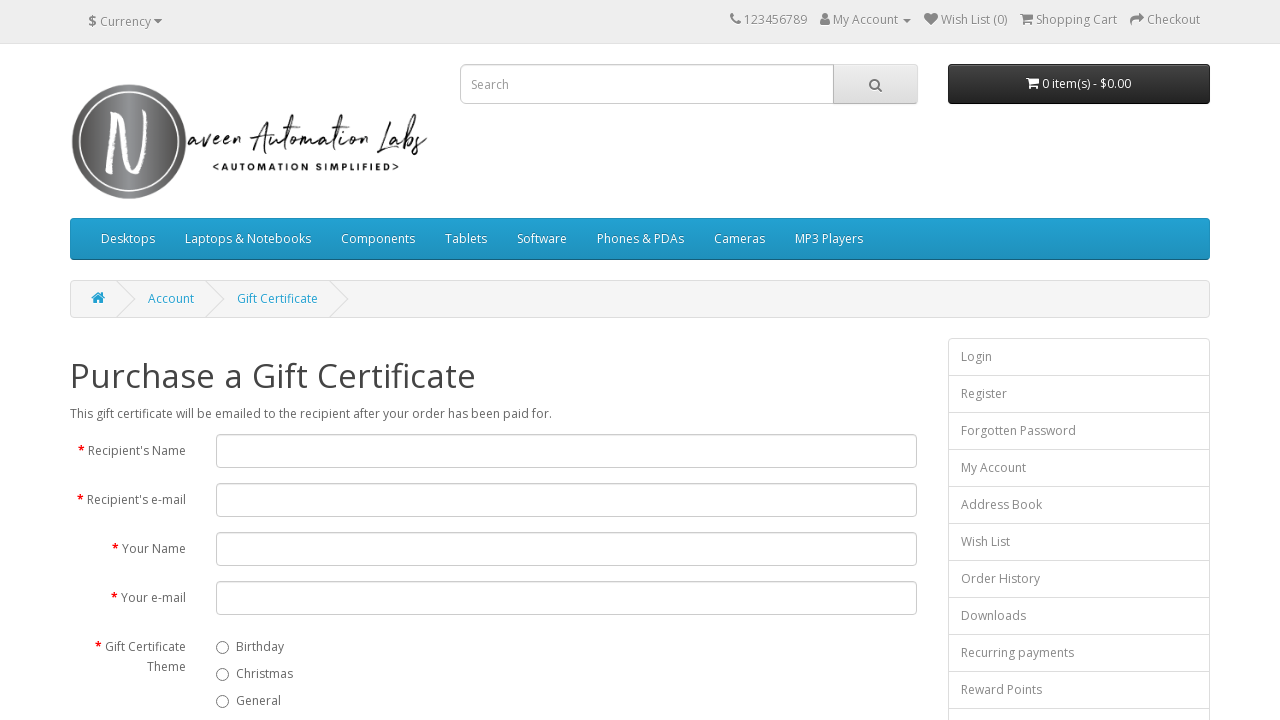

Navigated back to main page after clicking link 9
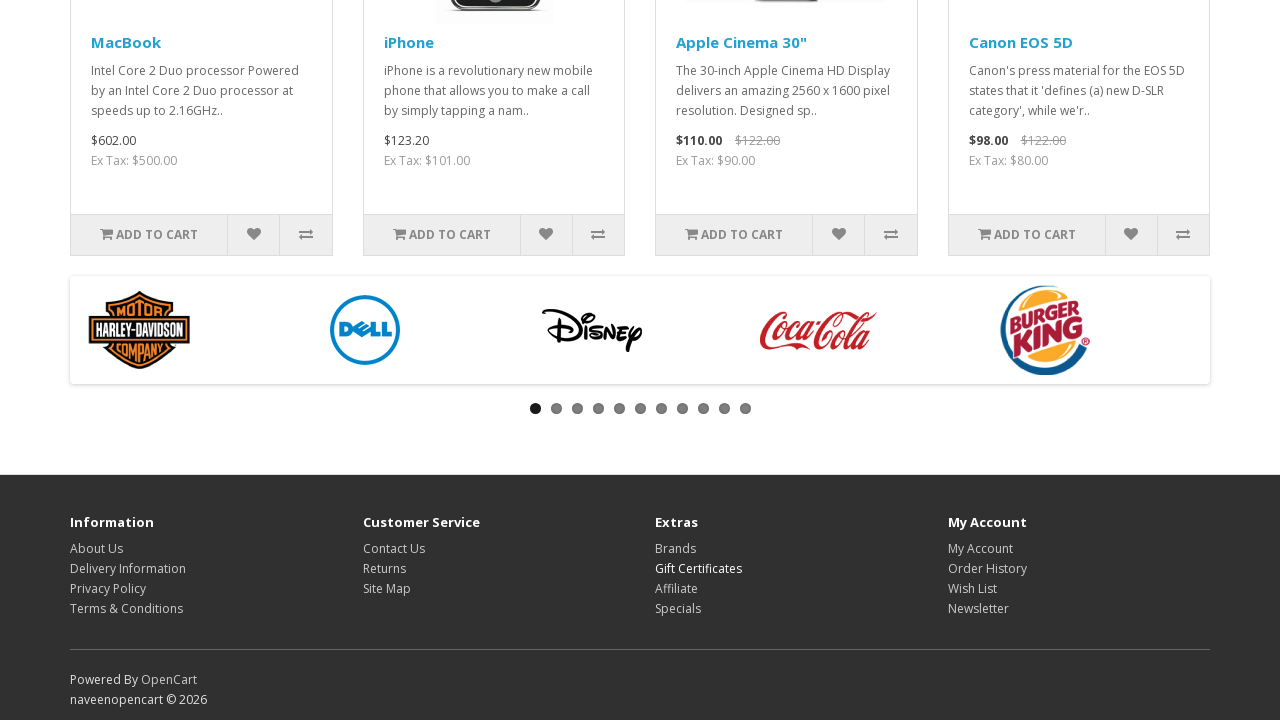

Waited for main page to load after navigation 9
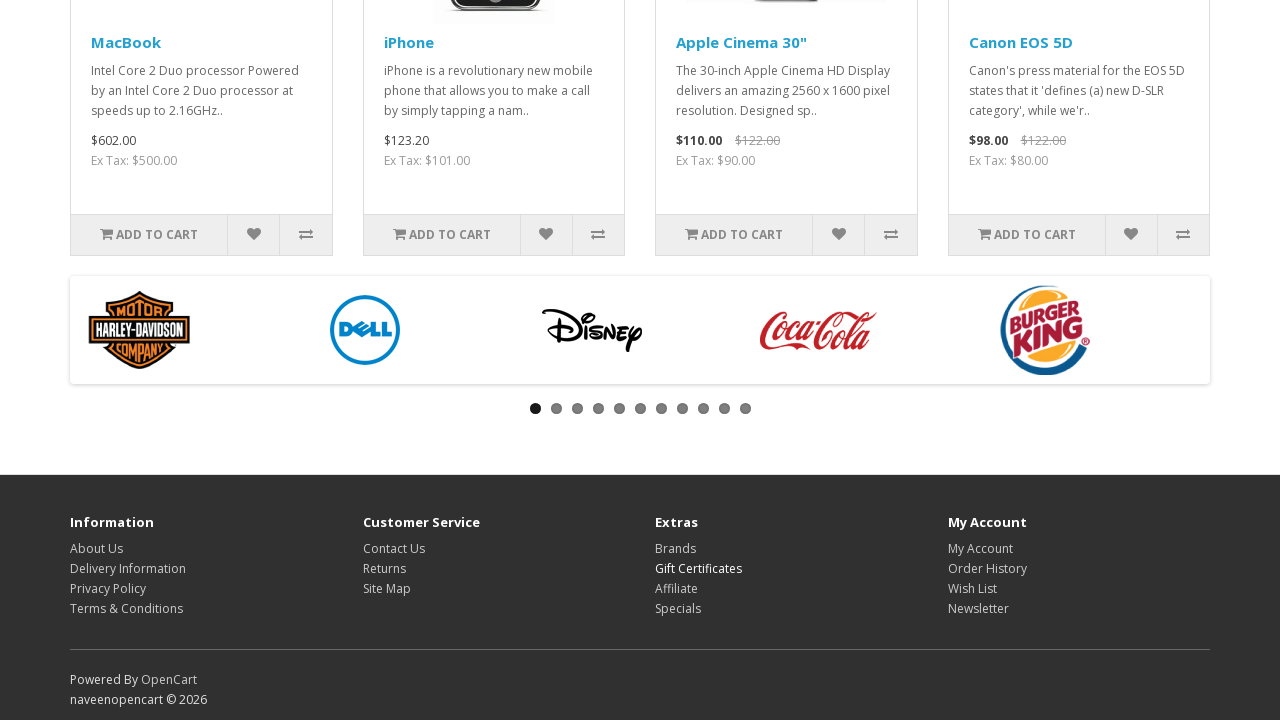

Re-fetched footer links (iteration 10/16)
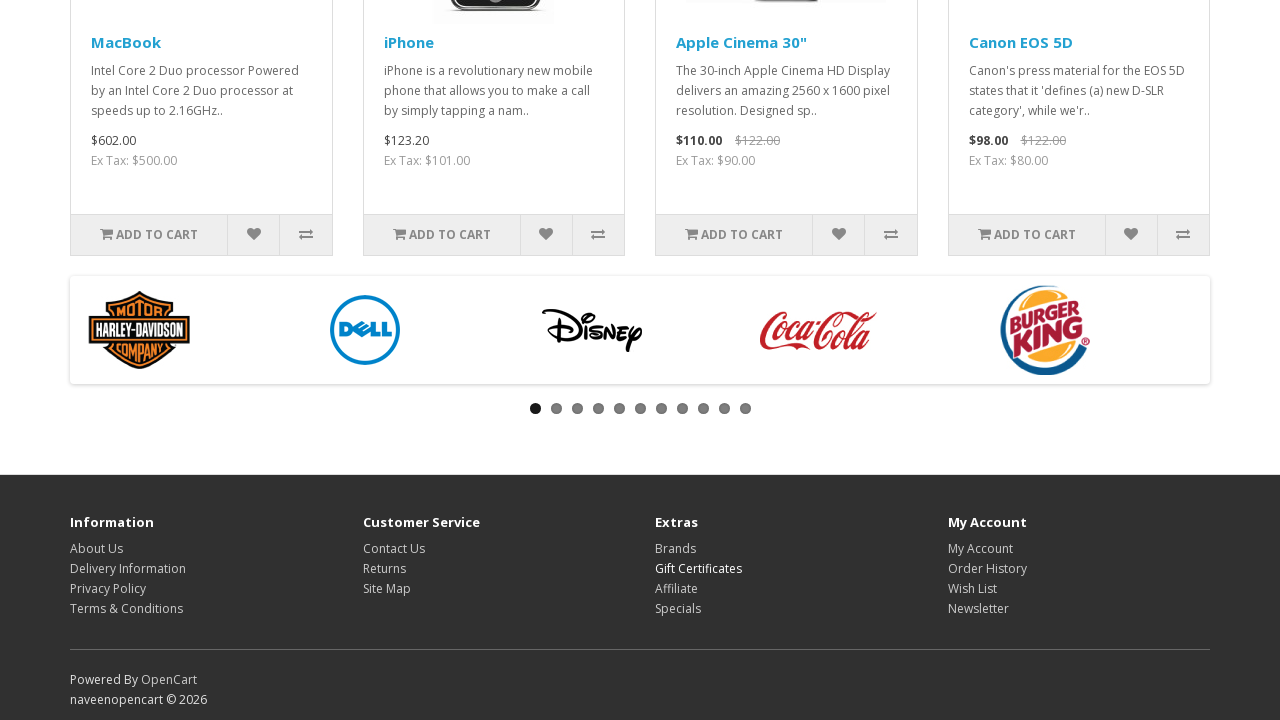

Clicked footer link 10 of 16 at (676, 589) on footer a >> nth=9
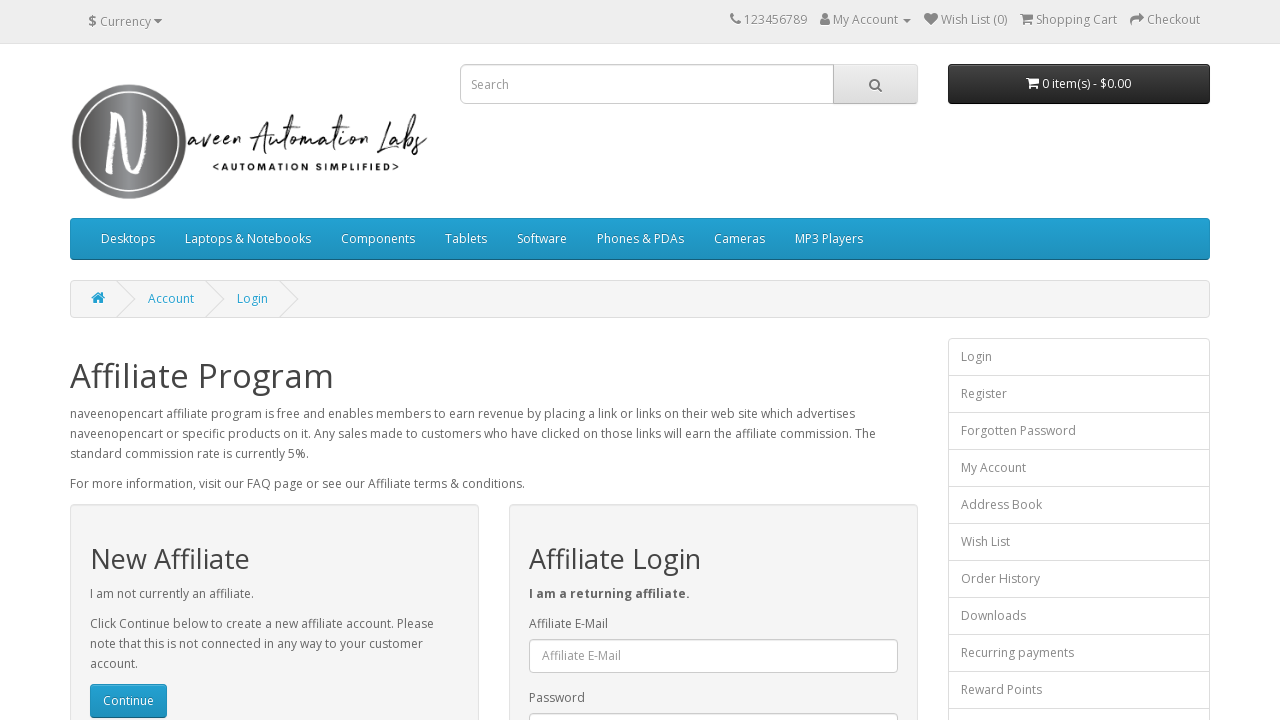

Navigated back to main page after clicking link 10
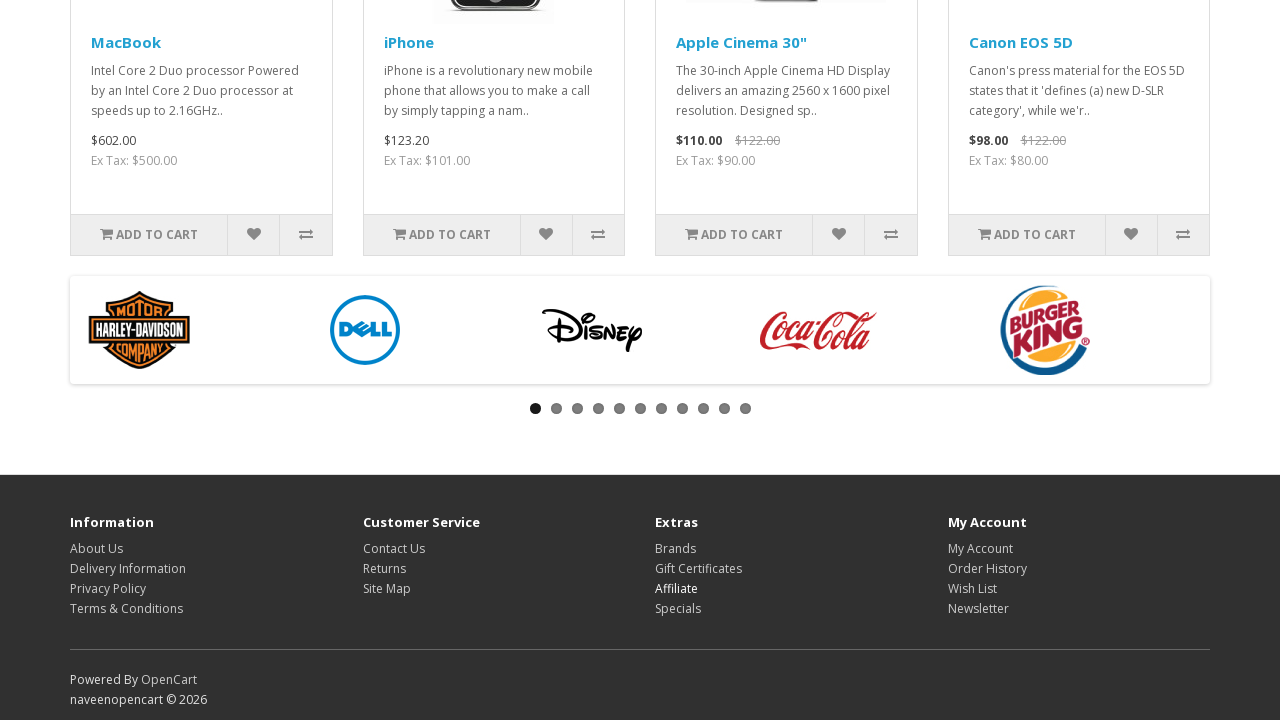

Waited for main page to load after navigation 10
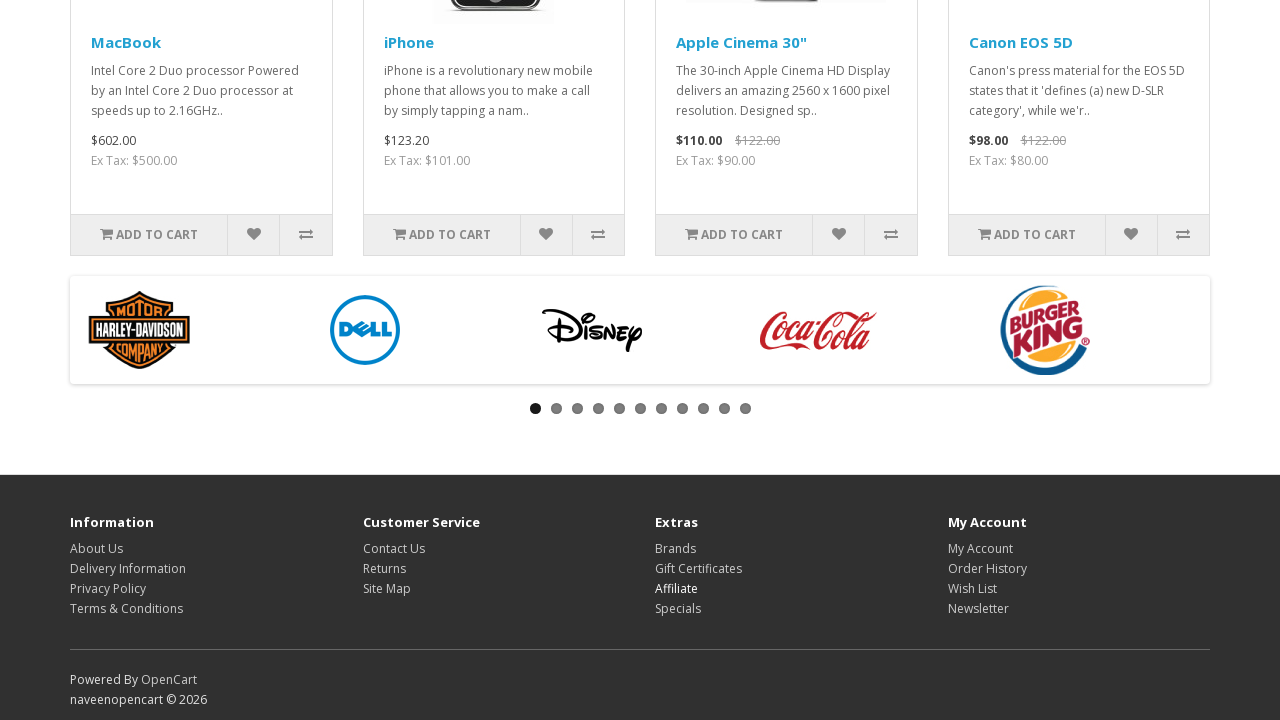

Re-fetched footer links (iteration 11/16)
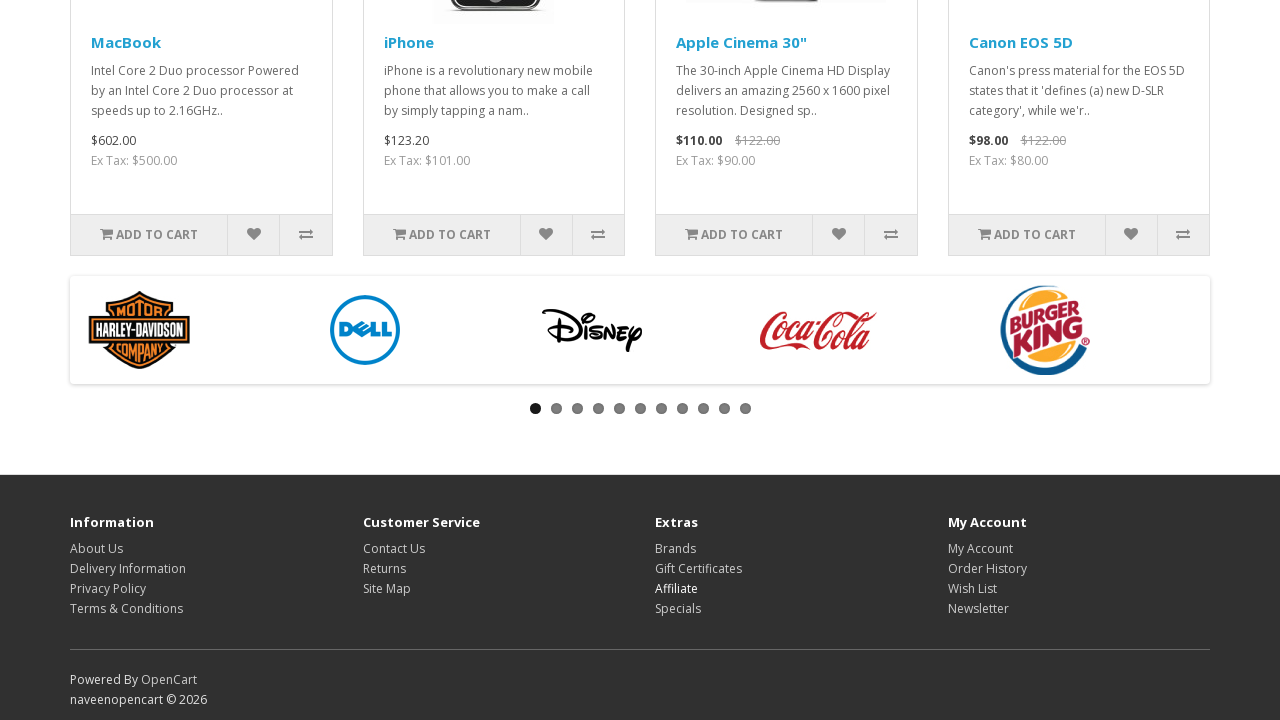

Clicked footer link 11 of 16 at (678, 609) on footer a >> nth=10
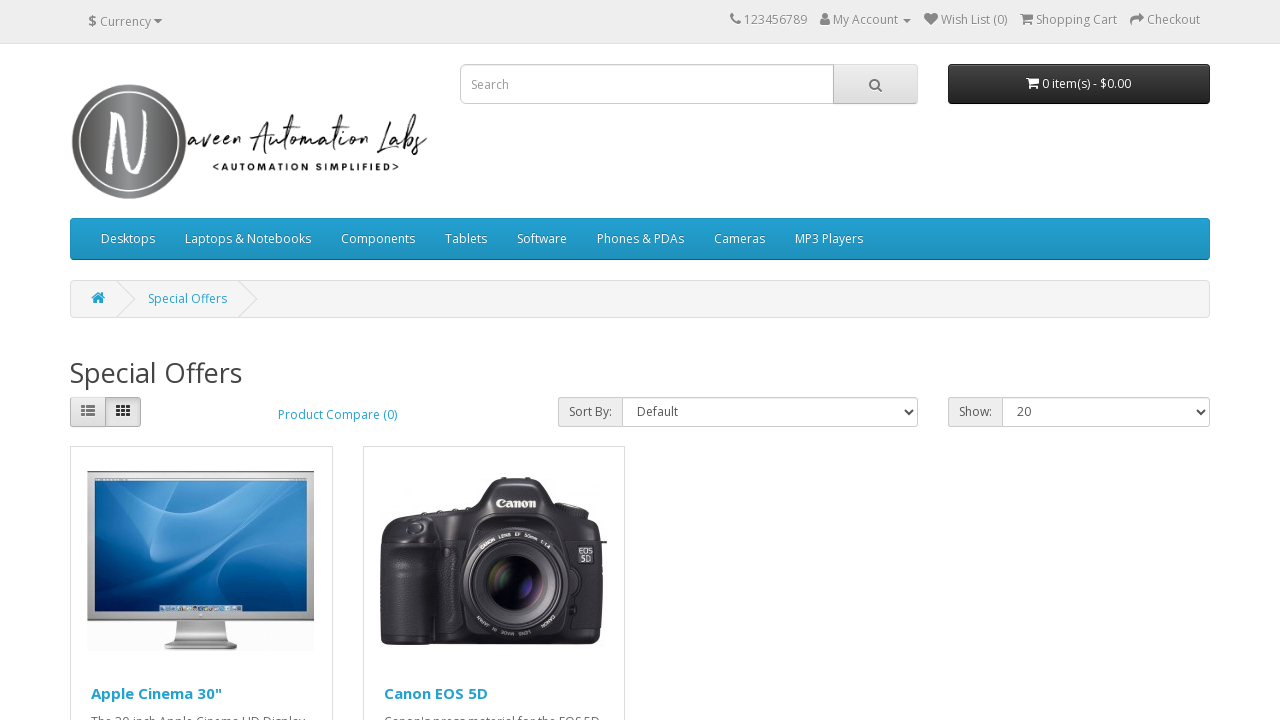

Navigated back to main page after clicking link 11
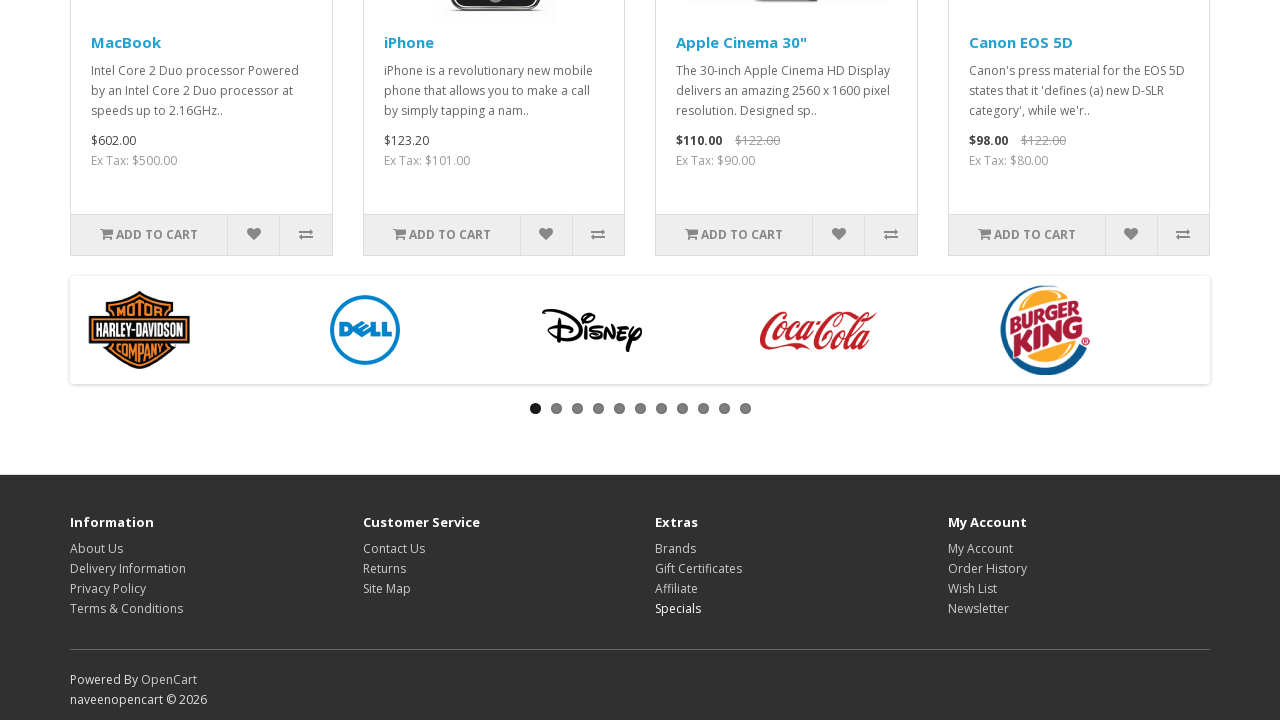

Waited for main page to load after navigation 11
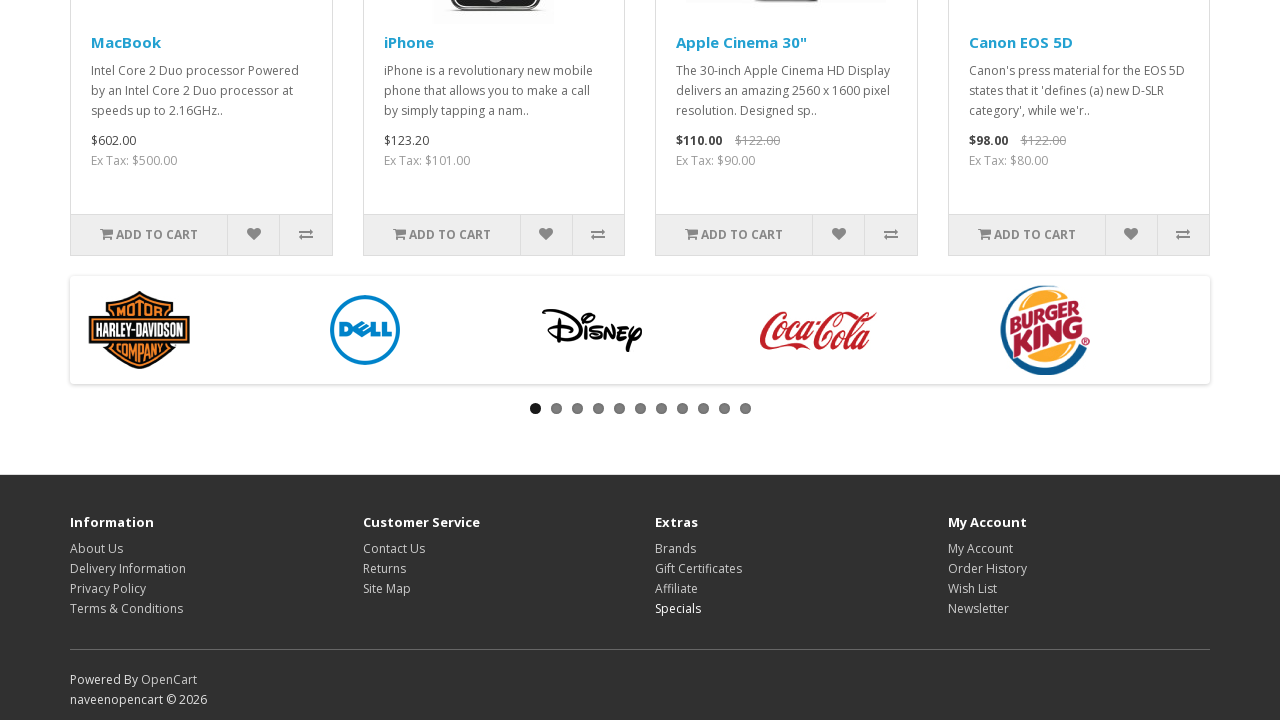

Re-fetched footer links (iteration 12/16)
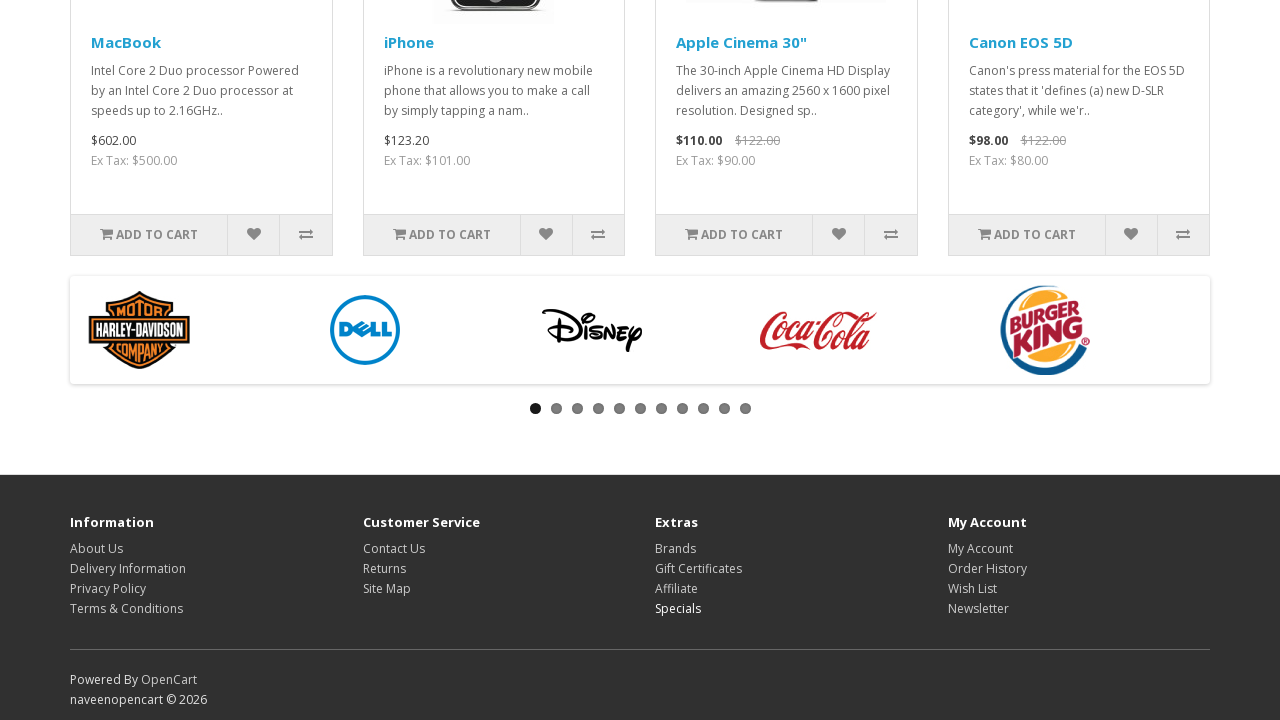

Clicked footer link 12 of 16 at (980, 549) on footer a >> nth=11
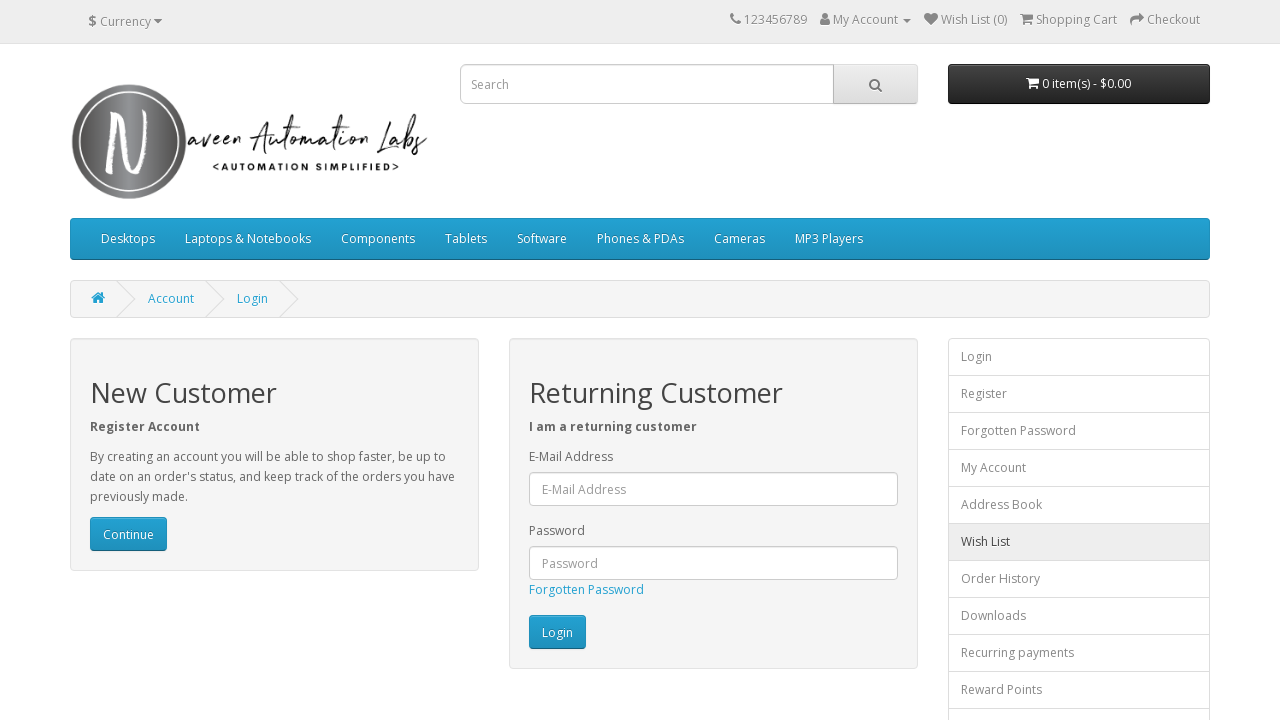

Navigated back to main page after clicking link 12
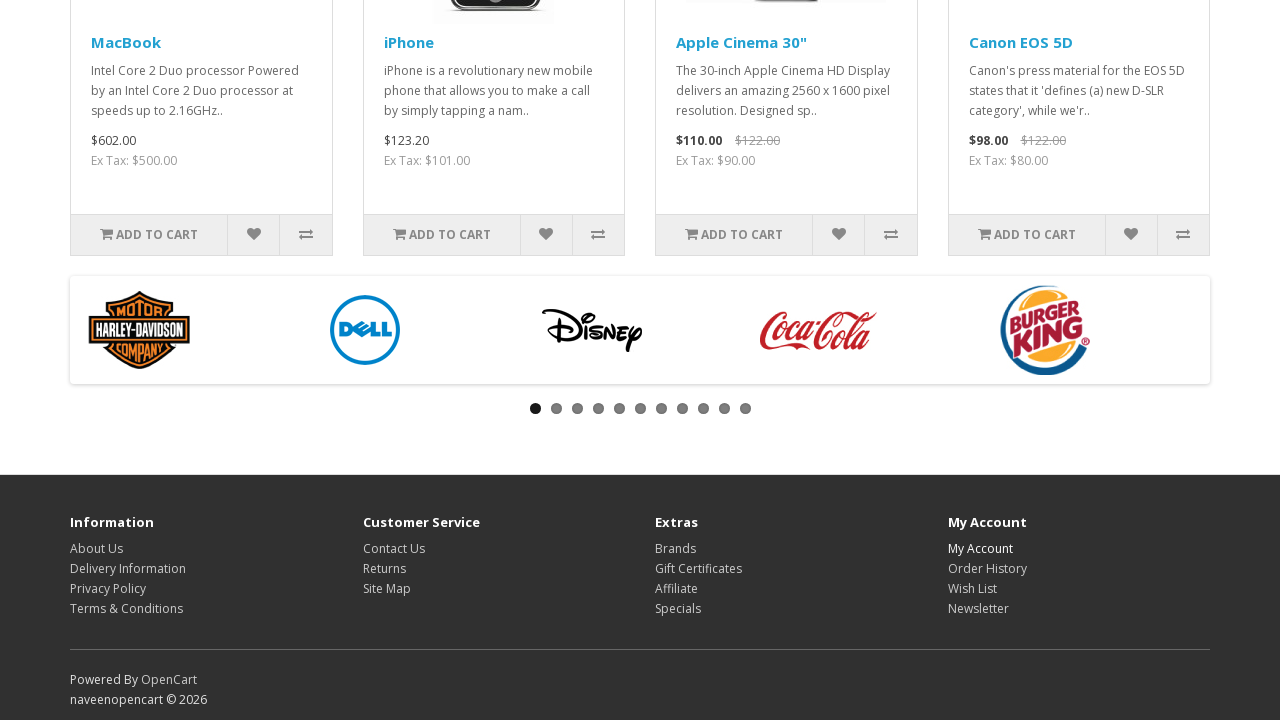

Waited for main page to load after navigation 12
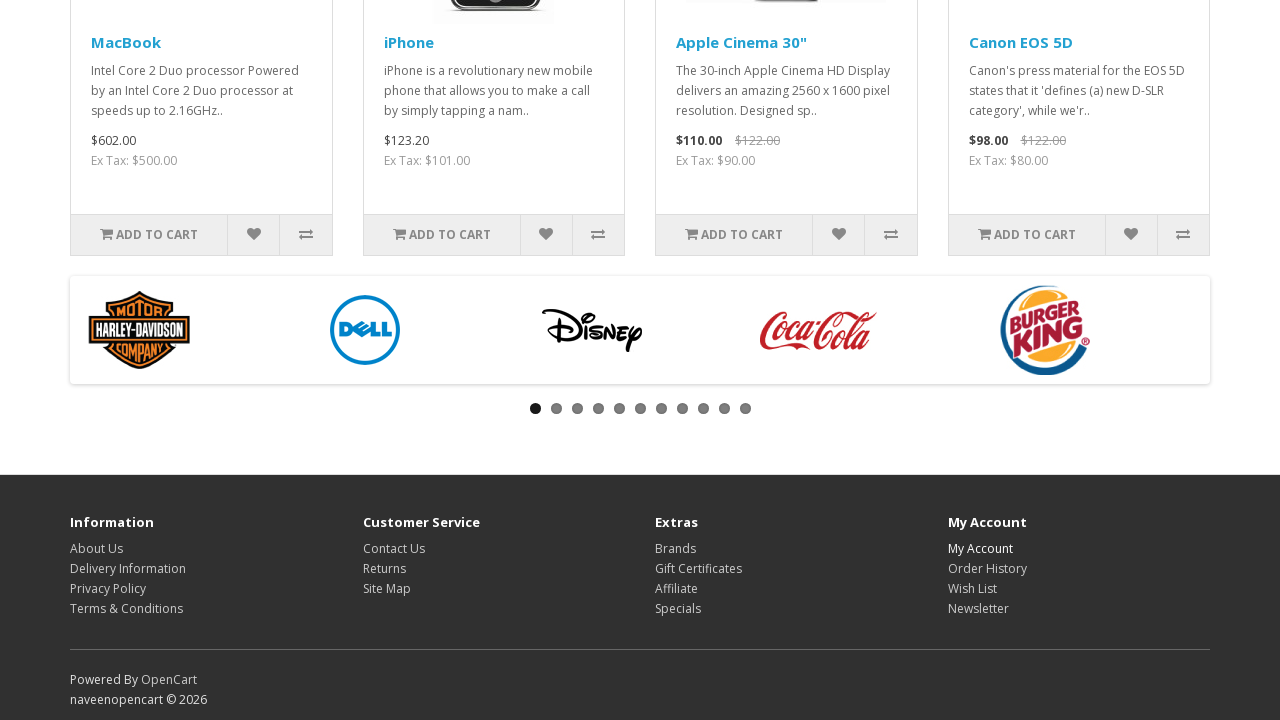

Re-fetched footer links (iteration 13/16)
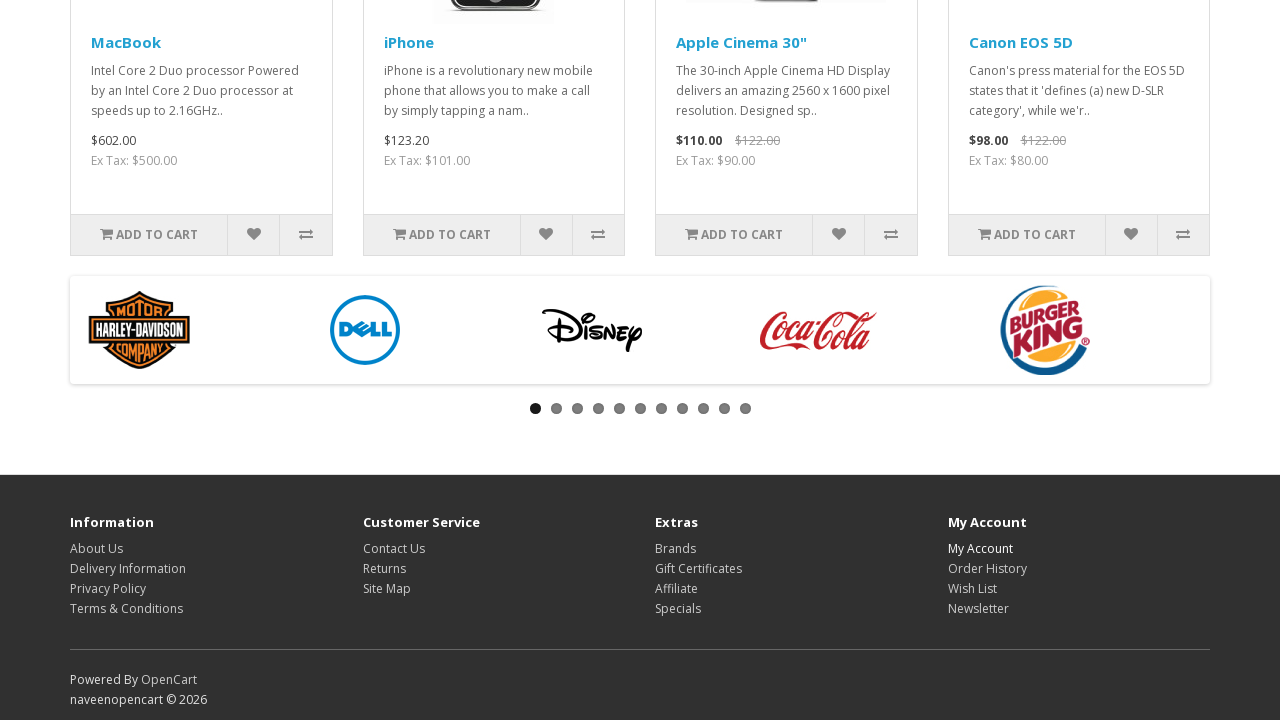

Clicked footer link 13 of 16 at (987, 569) on footer a >> nth=12
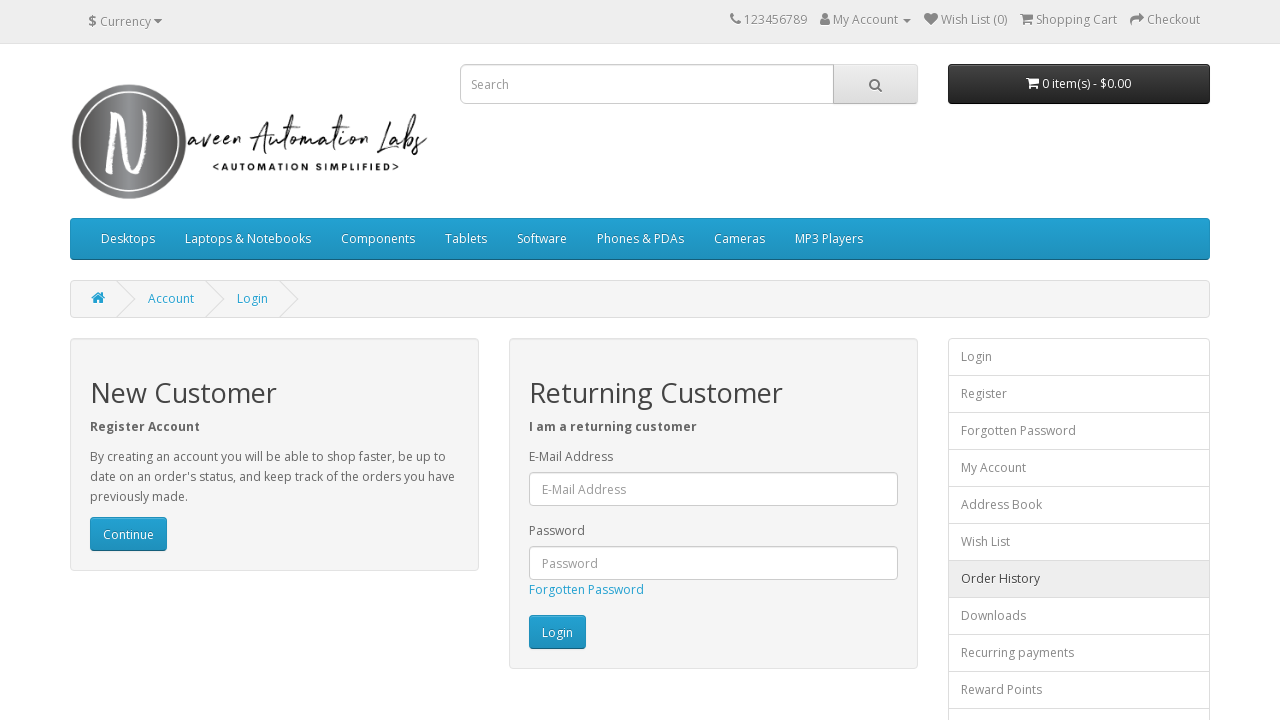

Navigated back to main page after clicking link 13
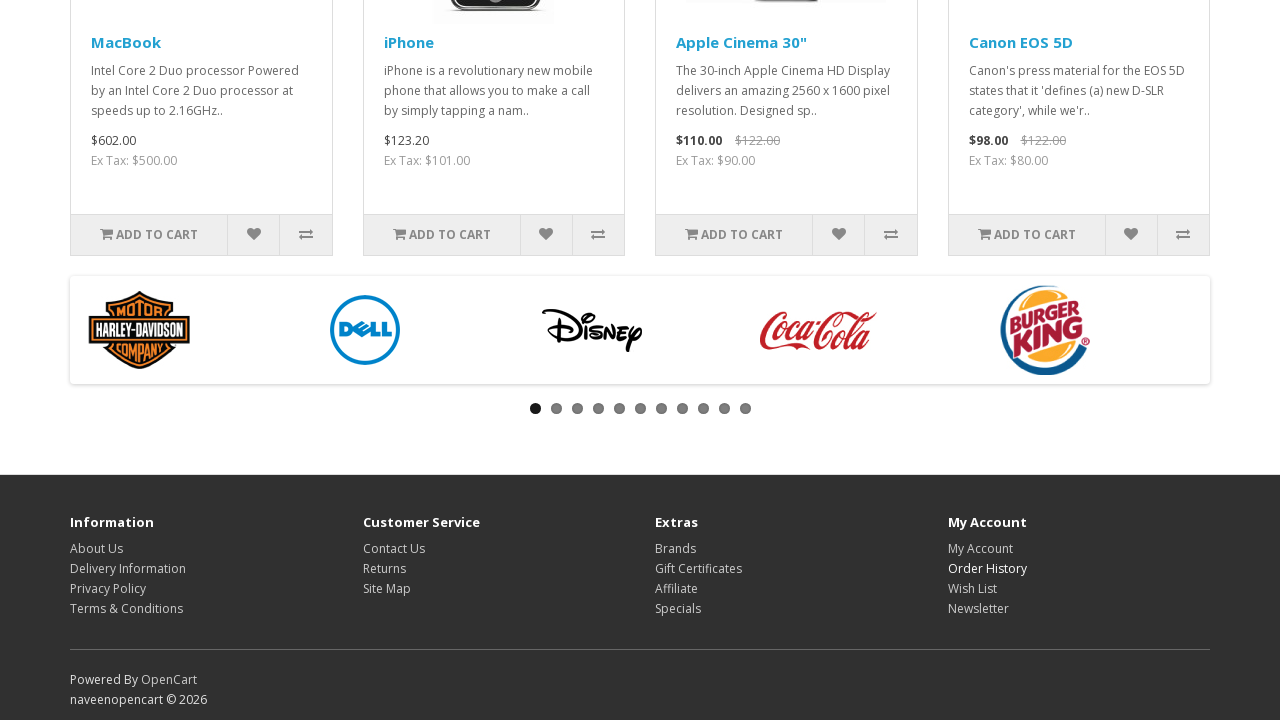

Waited for main page to load after navigation 13
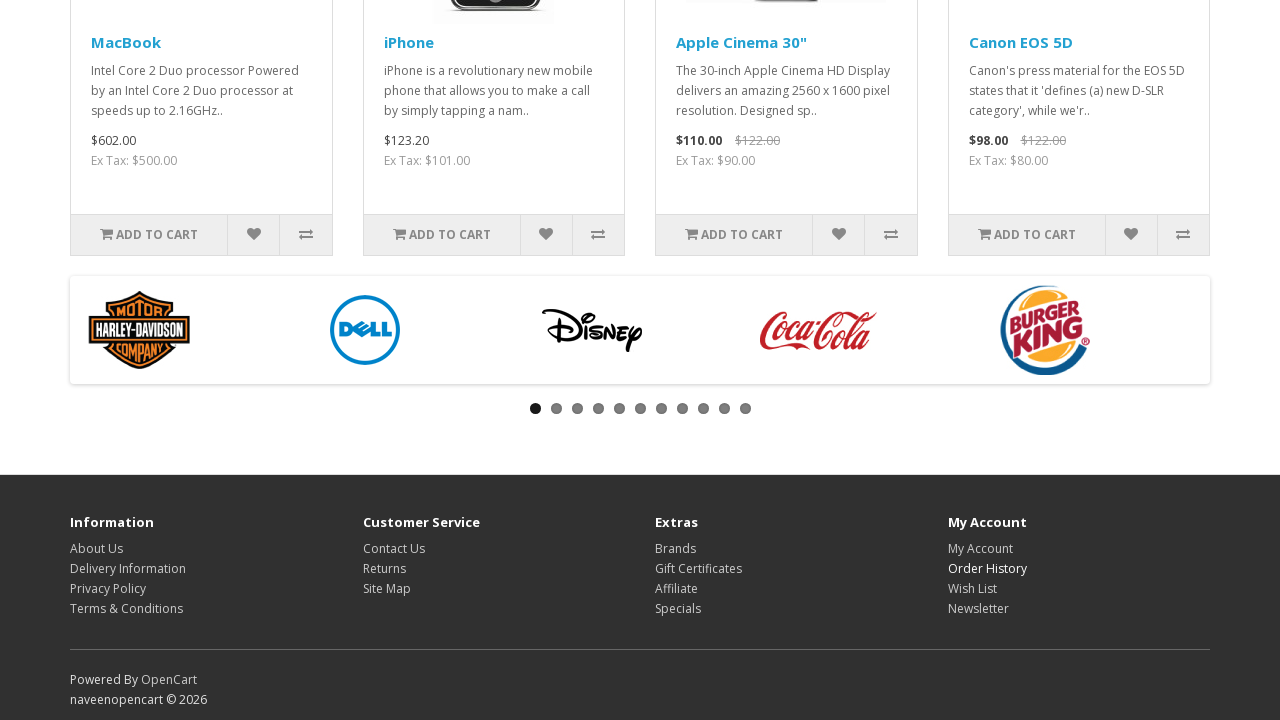

Re-fetched footer links (iteration 14/16)
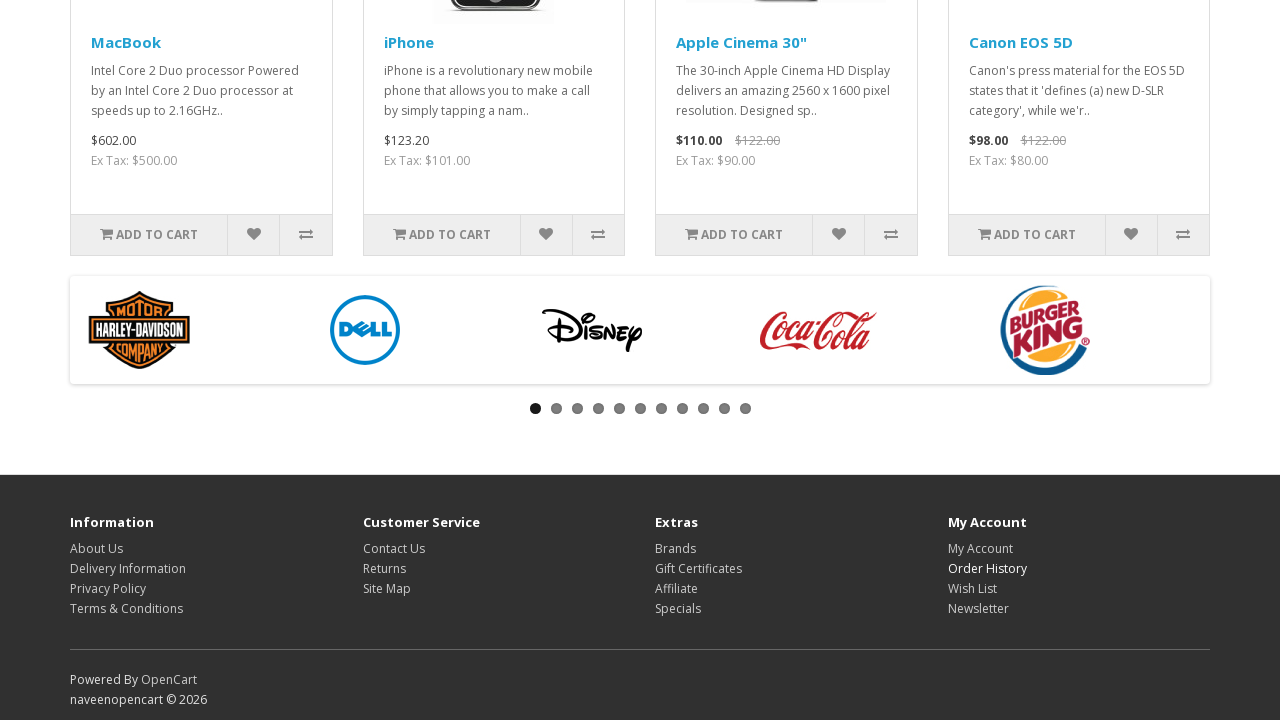

Clicked footer link 14 of 16 at (972, 589) on footer a >> nth=13
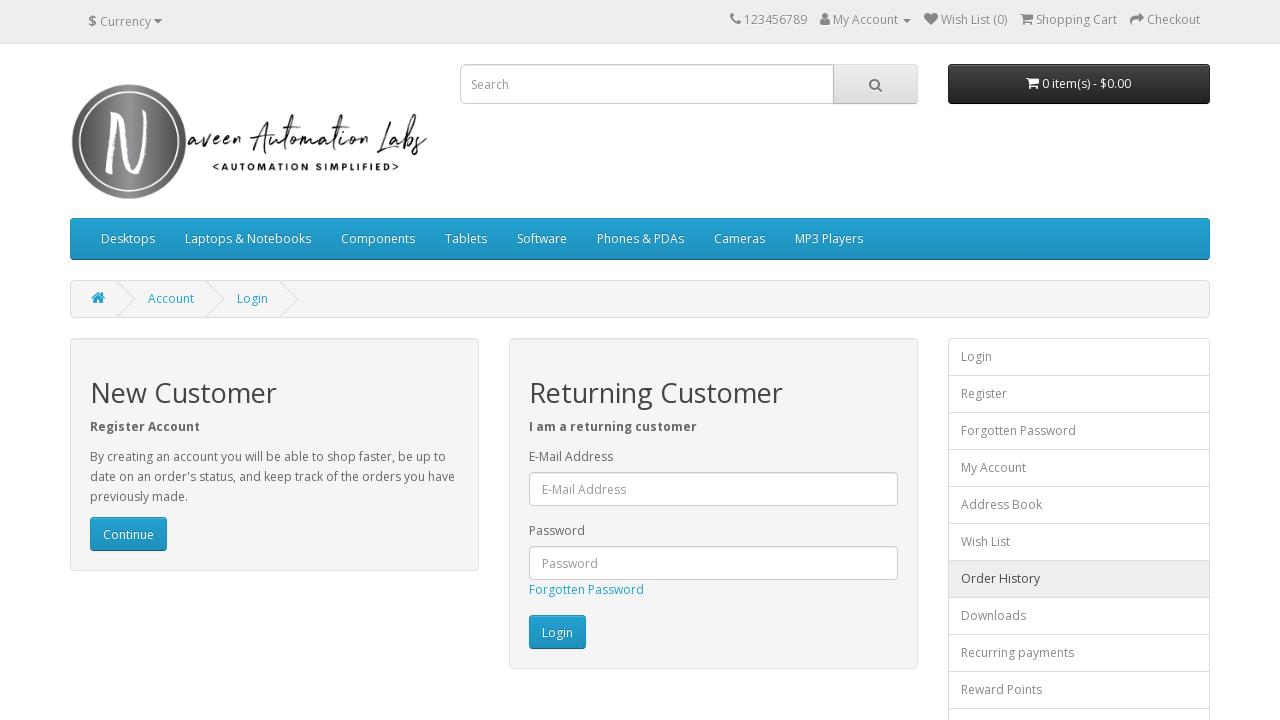

Navigated back to main page after clicking link 14
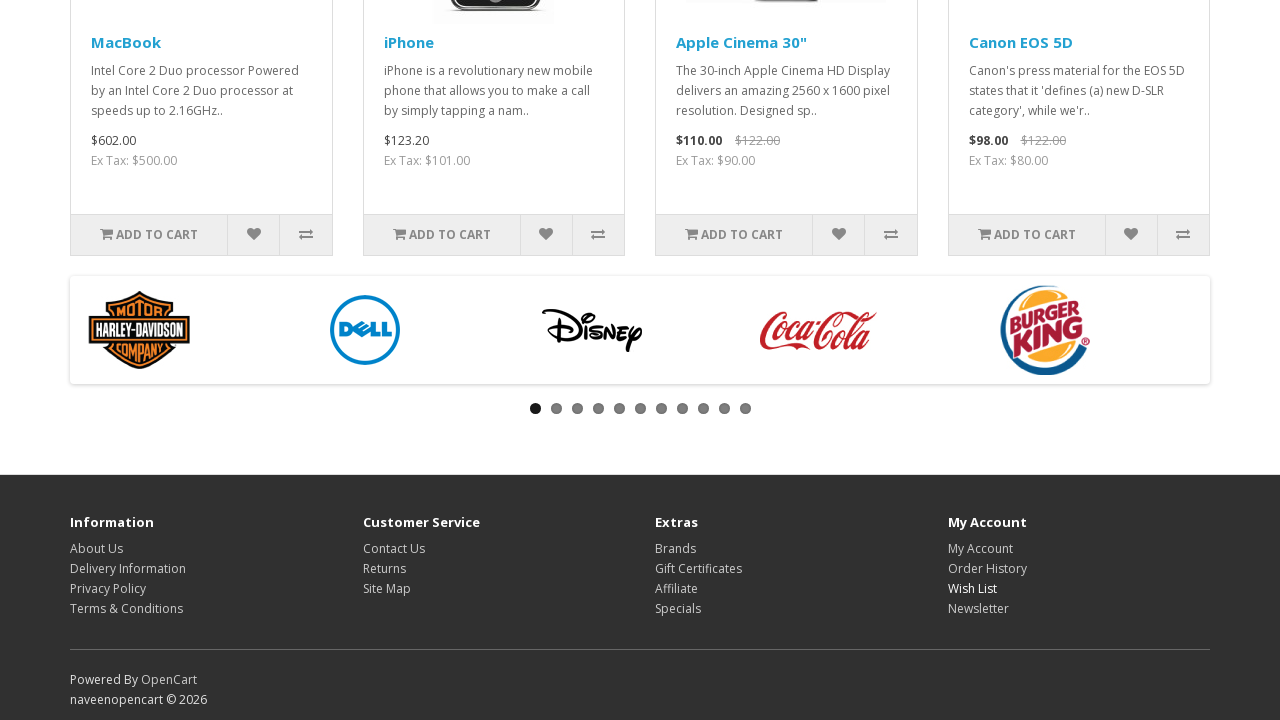

Waited for main page to load after navigation 14
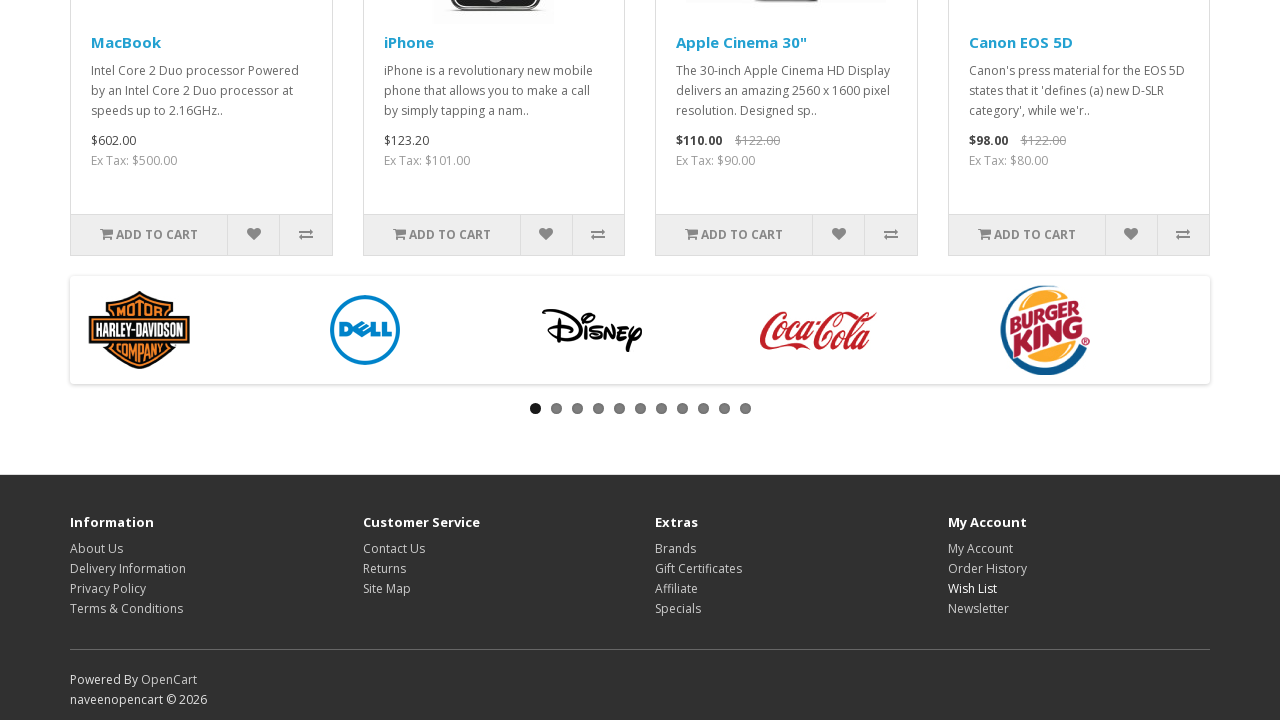

Re-fetched footer links (iteration 15/16)
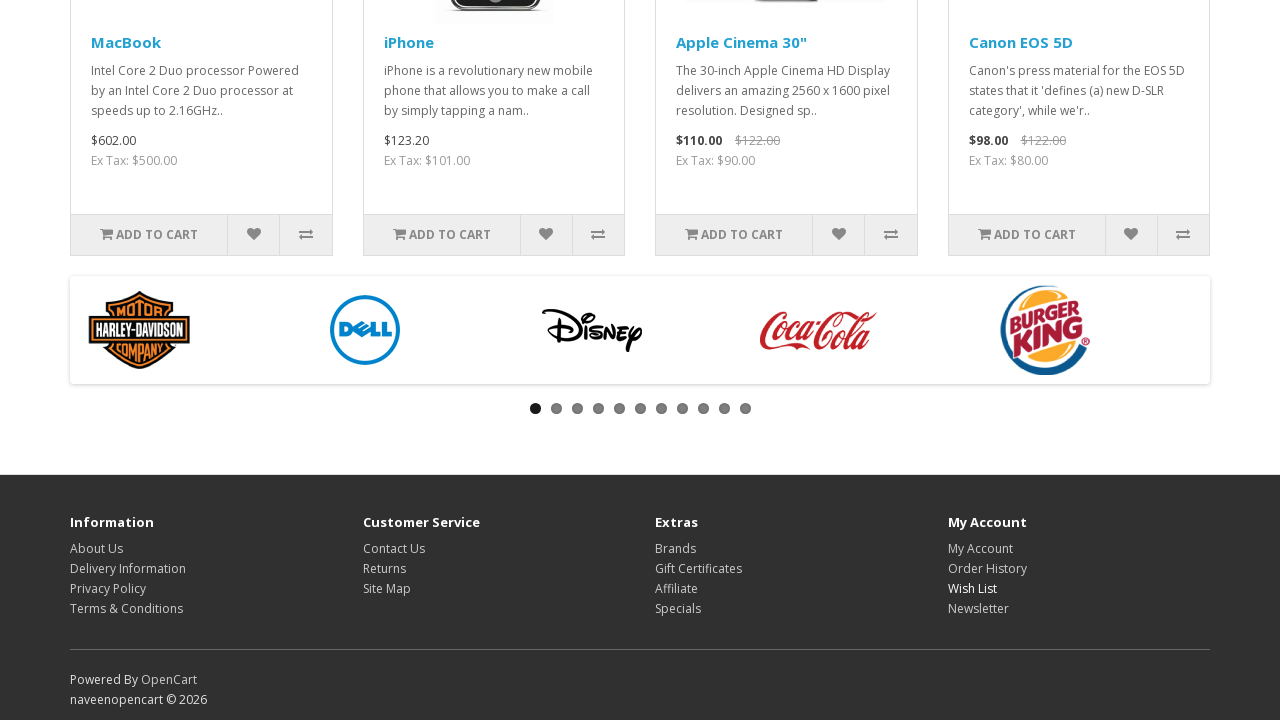

Clicked footer link 15 of 16 at (978, 609) on footer a >> nth=14
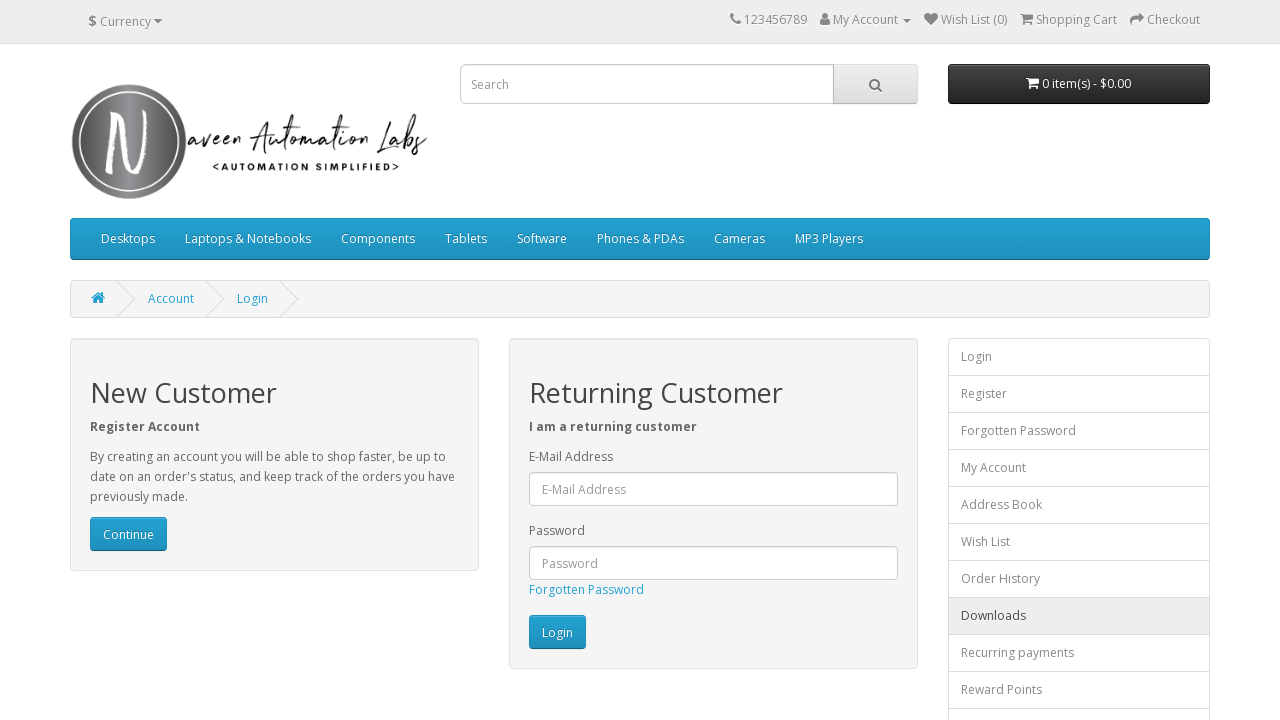

Navigated back to main page after clicking link 15
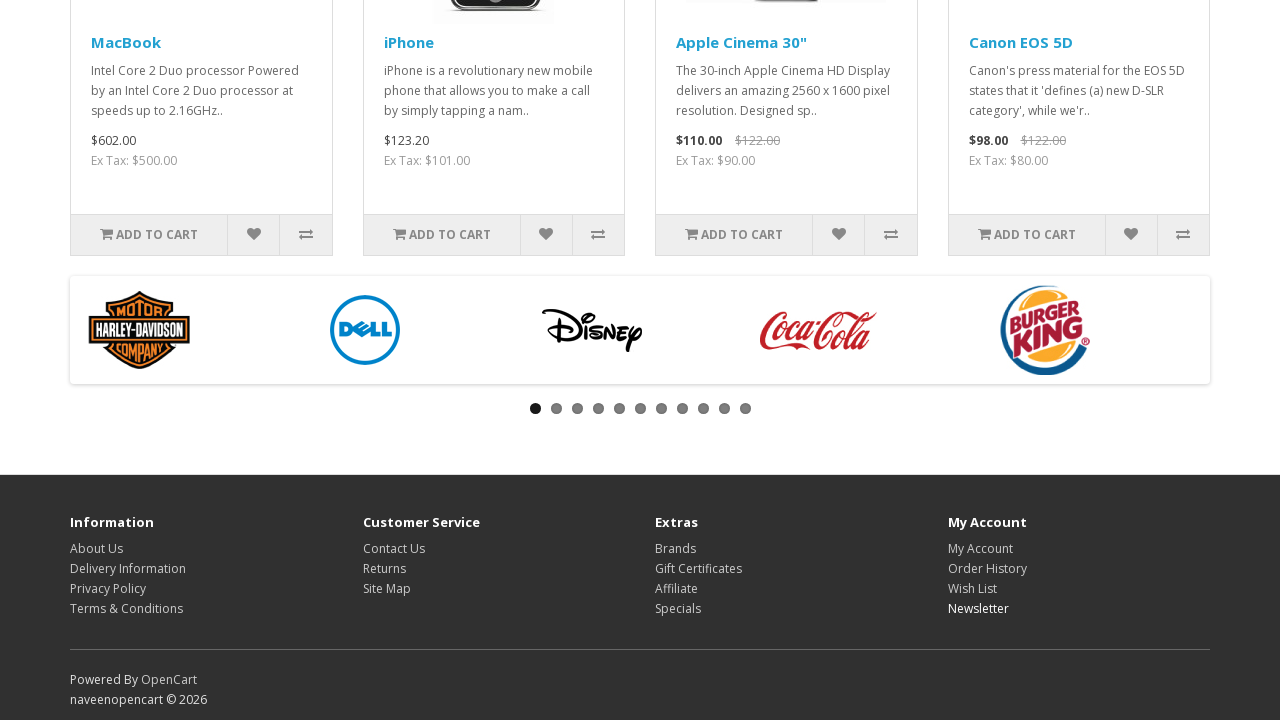

Waited for main page to load after navigation 15
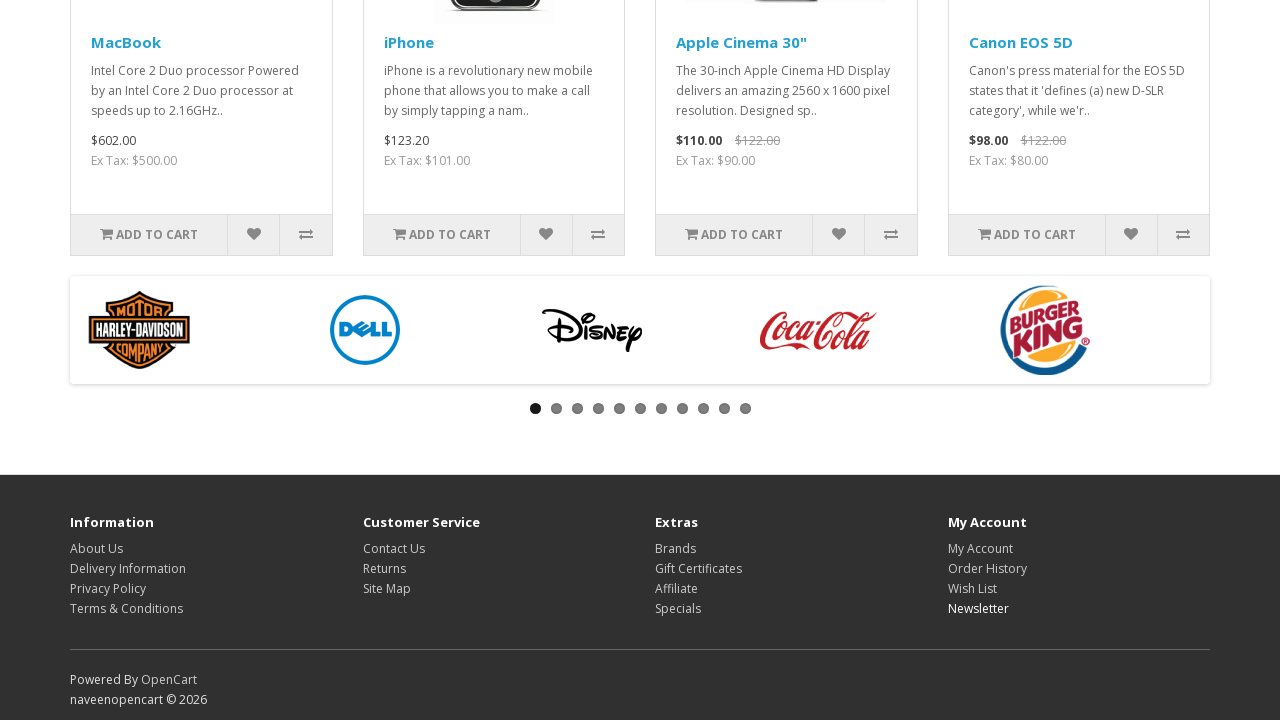

Re-fetched footer links (iteration 16/16)
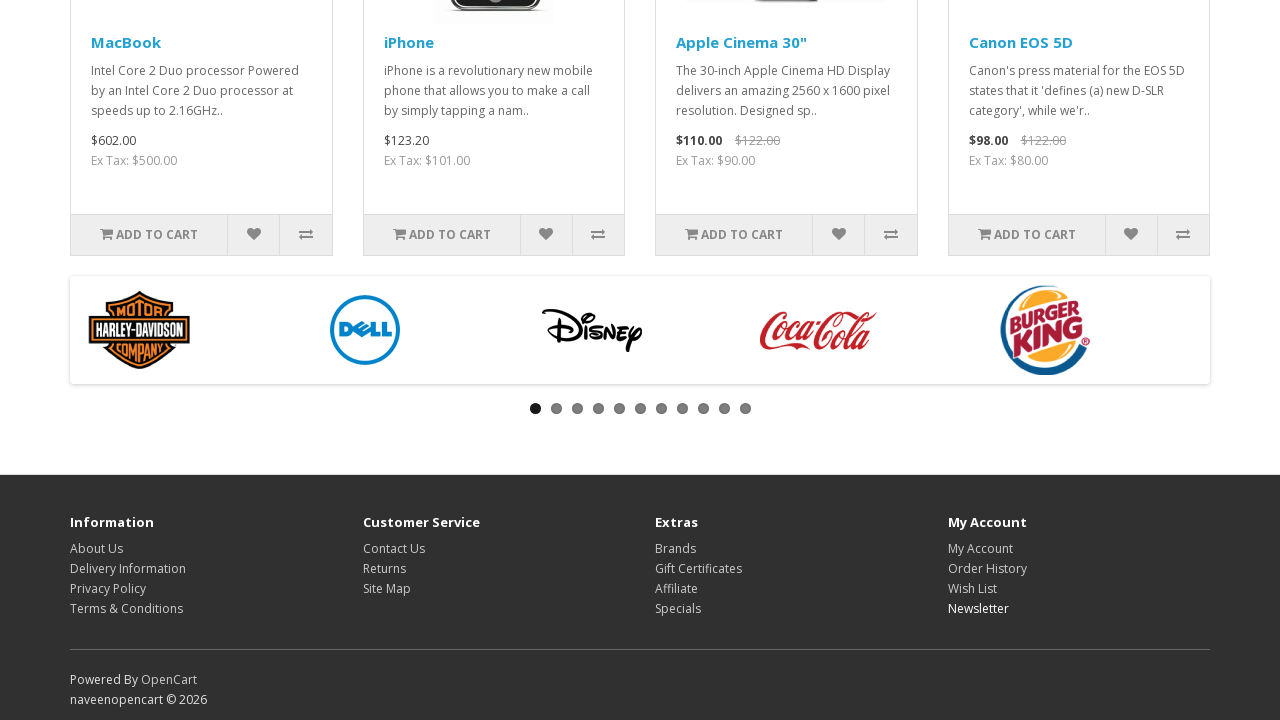

Clicked footer link 16 of 16 at (169, 680) on footer a >> nth=15
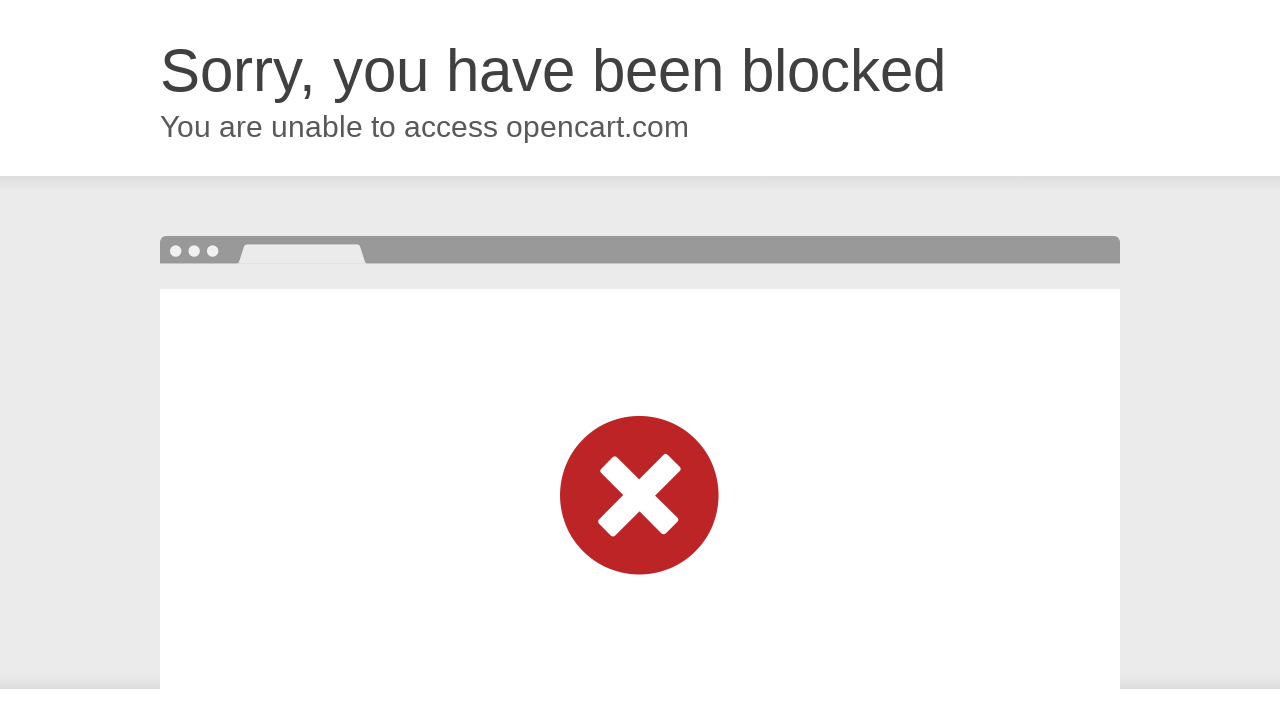

Navigated back to main page after clicking link 16
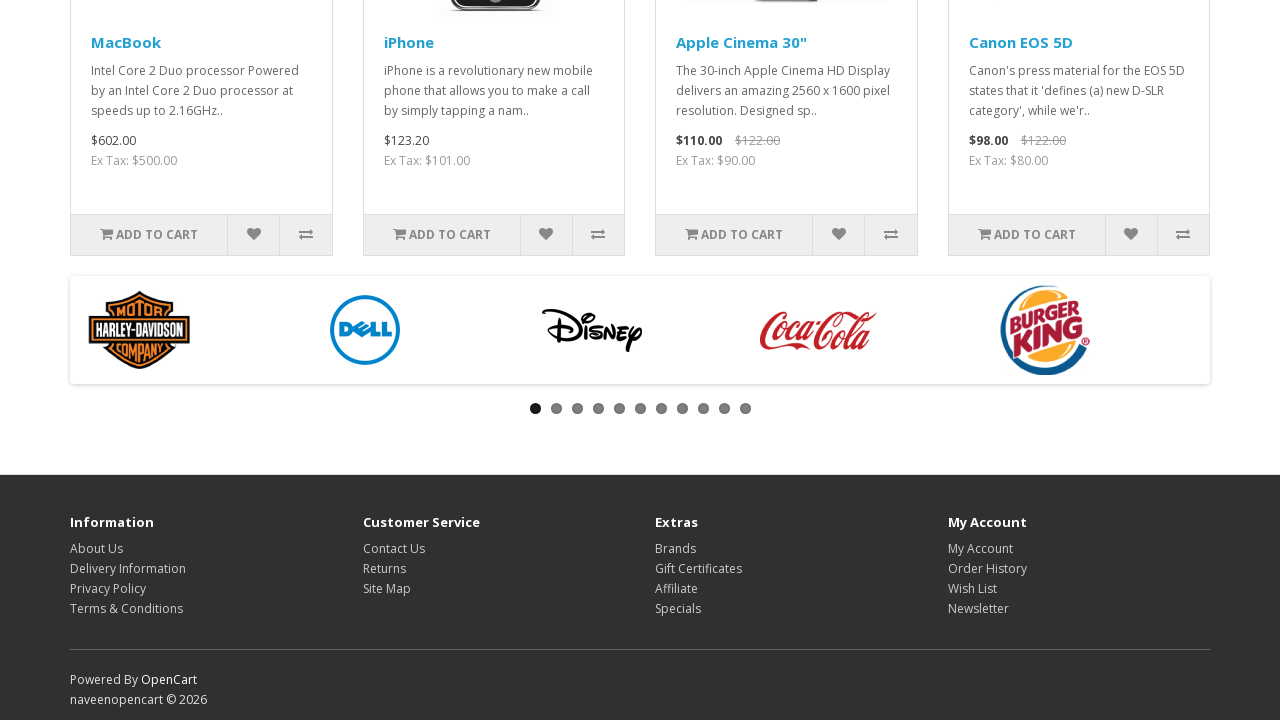

Waited for main page to load after navigation 16
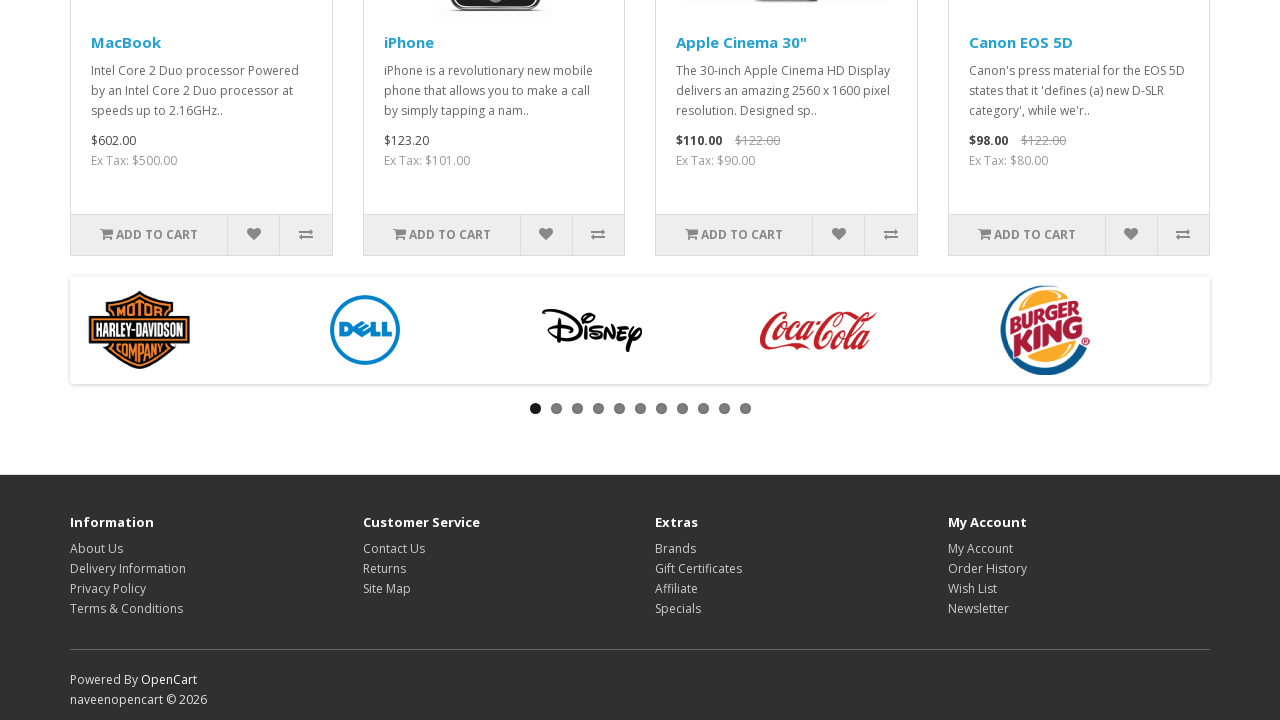

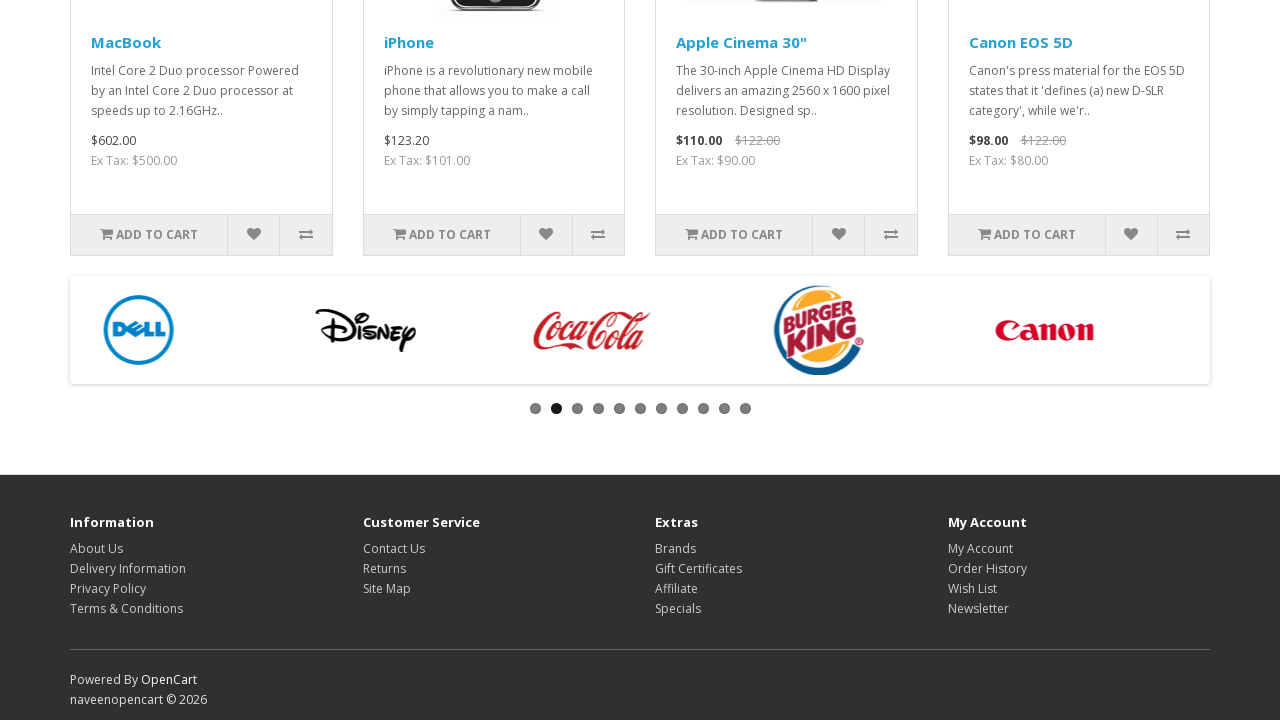